Tests adding multiple records to a web table by filling out a form with name, age, and country fields, then submitting each record. The test adds 10 records to verify the form submission and table population functionality.

Starting URL: https://claruswaysda.github.io/addRecordWebTable.html

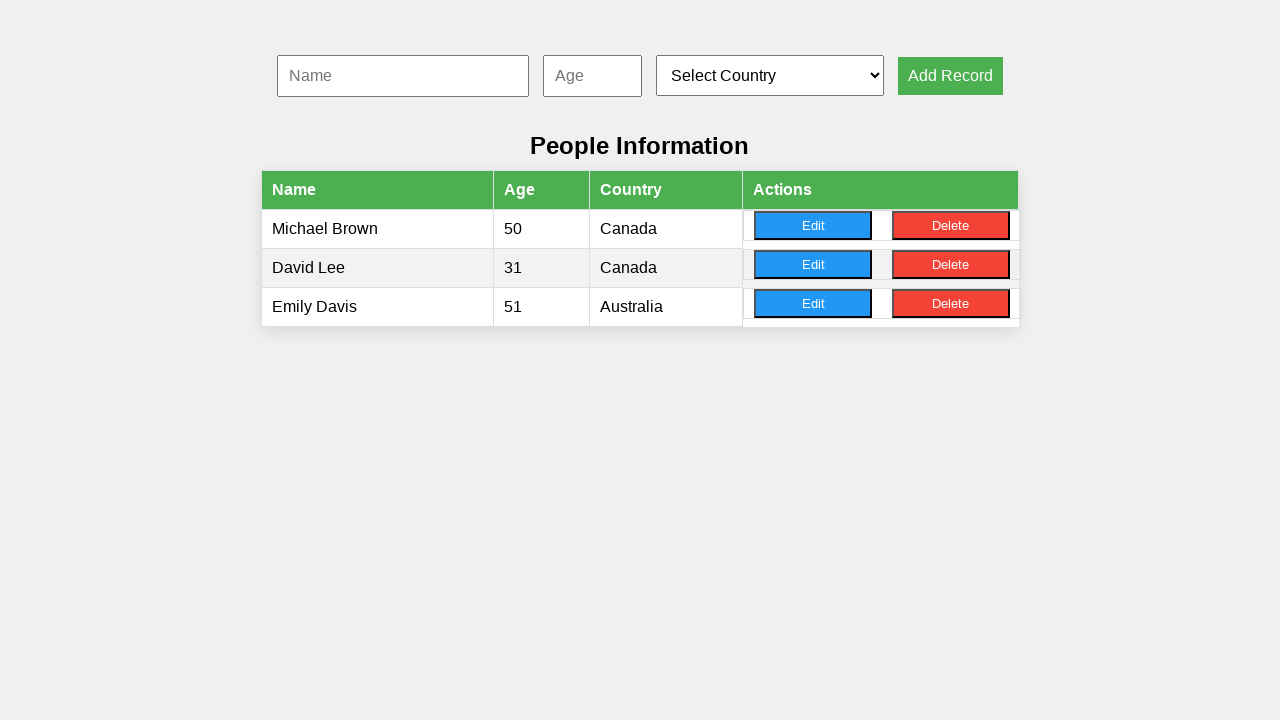

Filled name input with 'John Smith' for record 1 on #nameInput
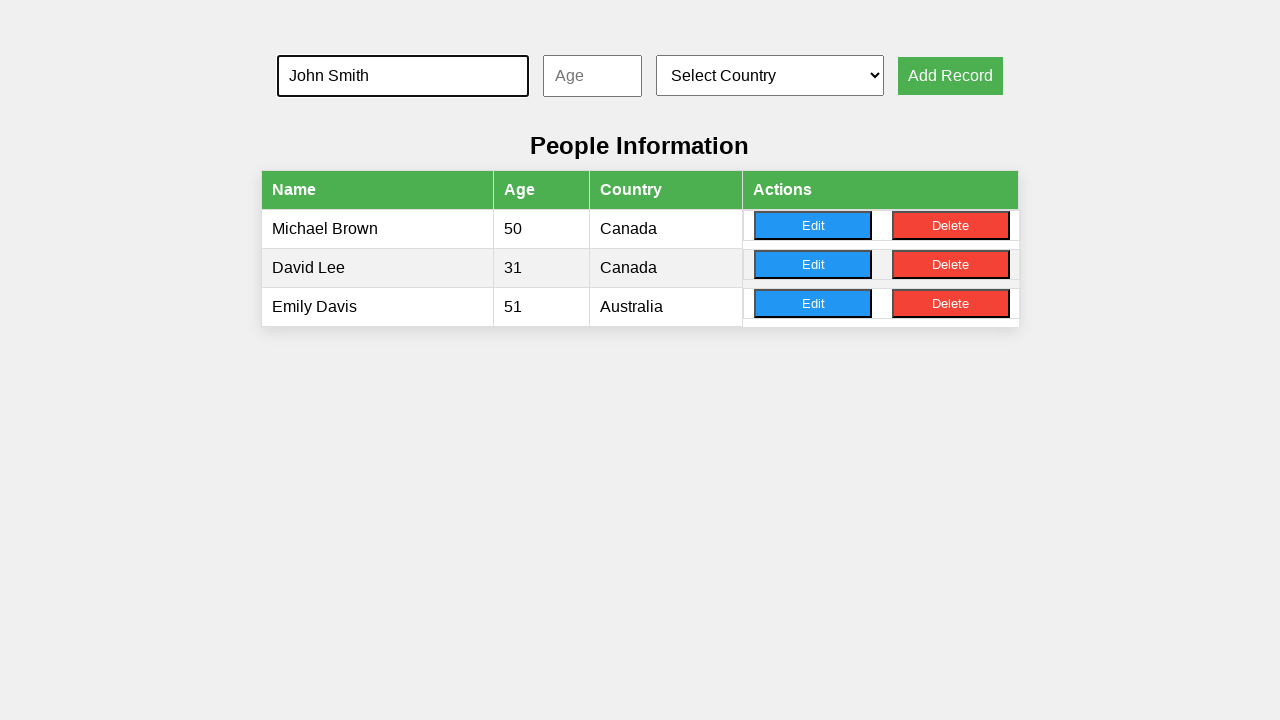

Filled age input with '23' for record 1 on #ageInput
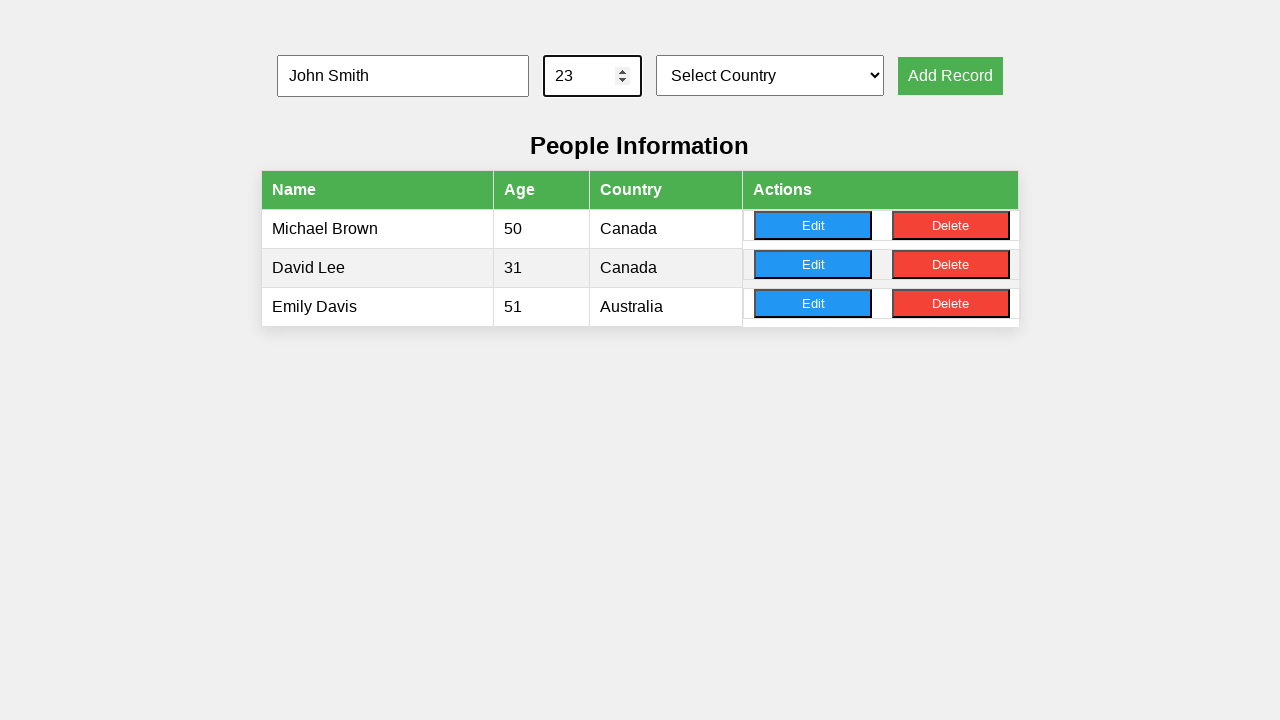

Selected country at index 3 for record 1 on #countrySelect
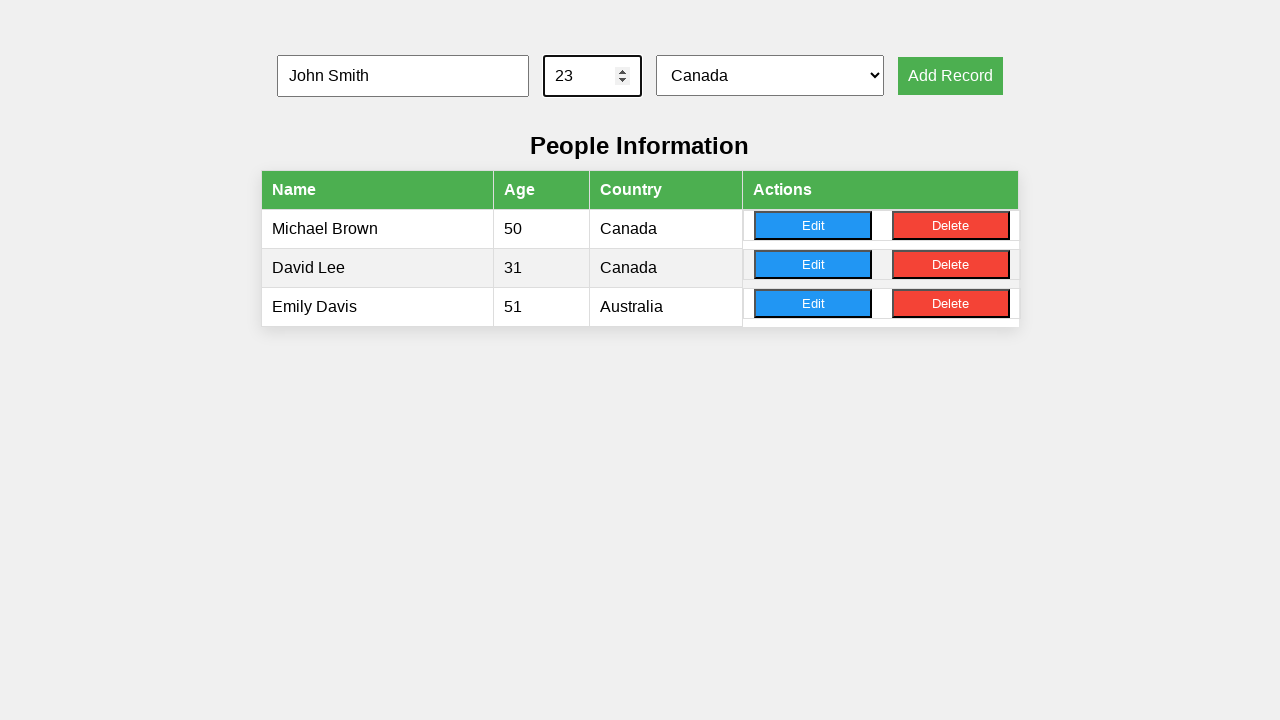

Clicked add record button to submit record 1 at (950, 76) on button[onclick='addRecord()']
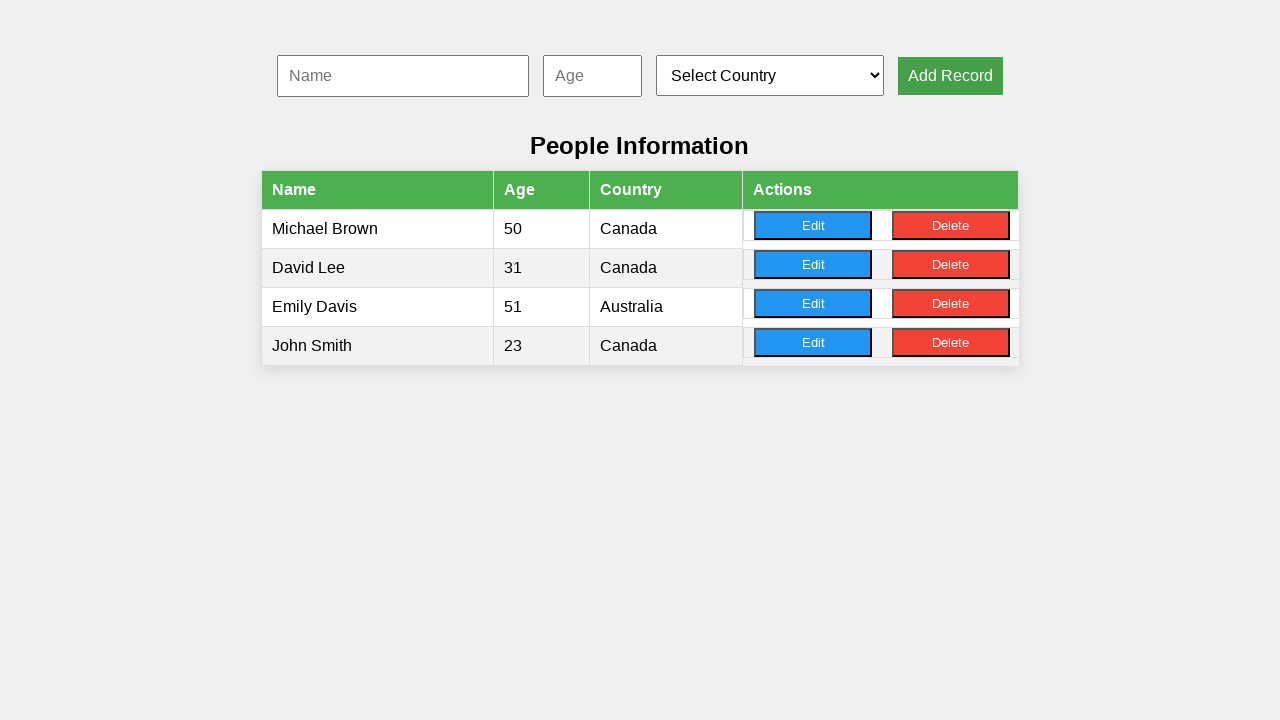

Filled name input with 'Maria Garcia' for record 2 on #nameInput
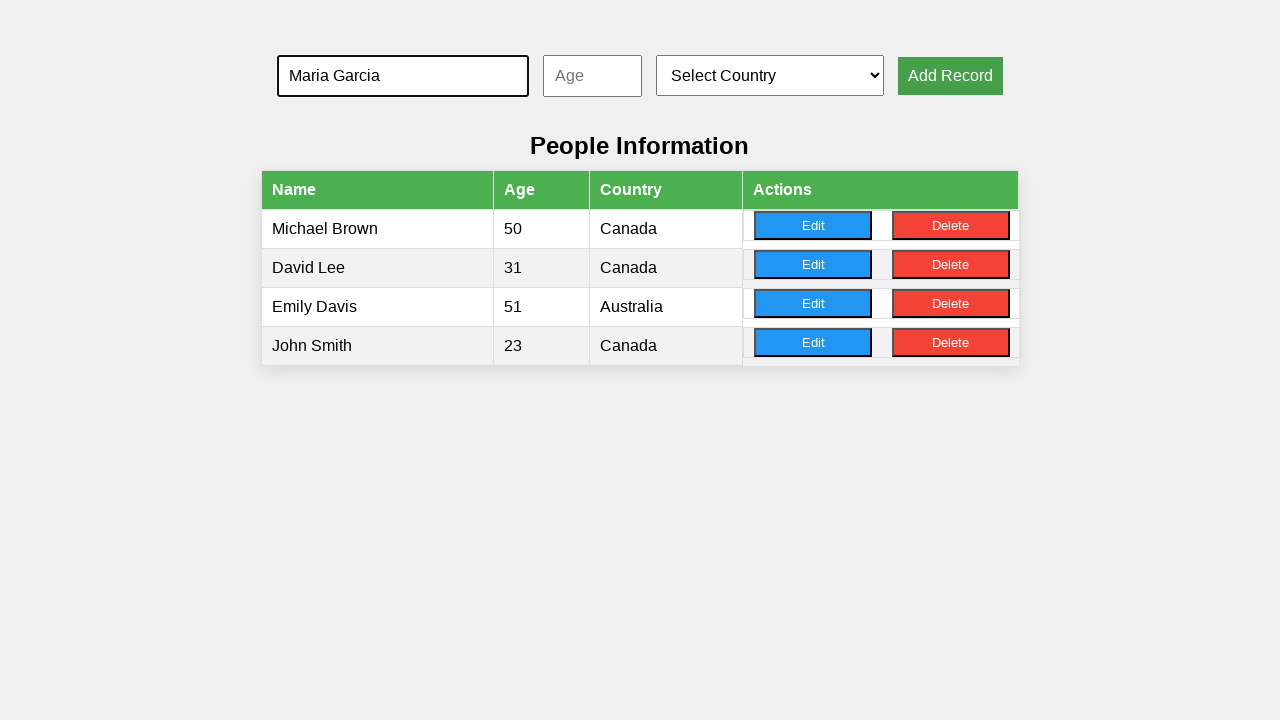

Filled age input with '45' for record 2 on #ageInput
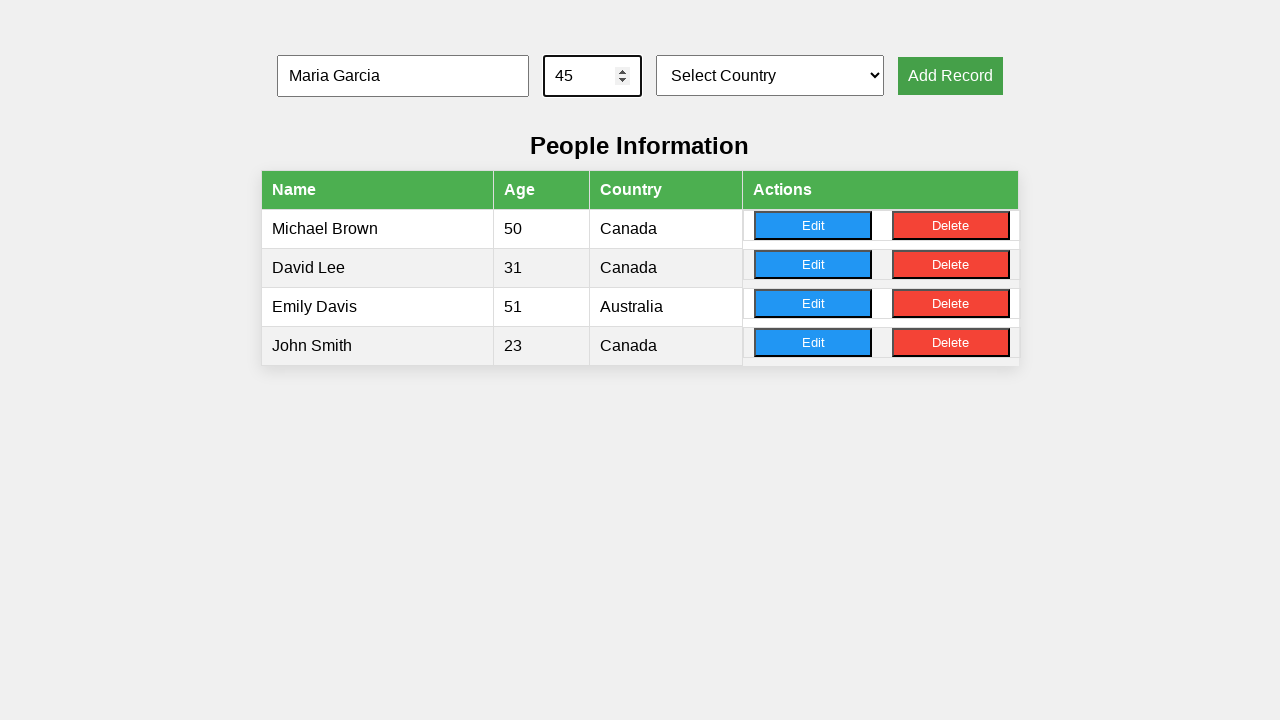

Selected country at index 2 for record 2 on #countrySelect
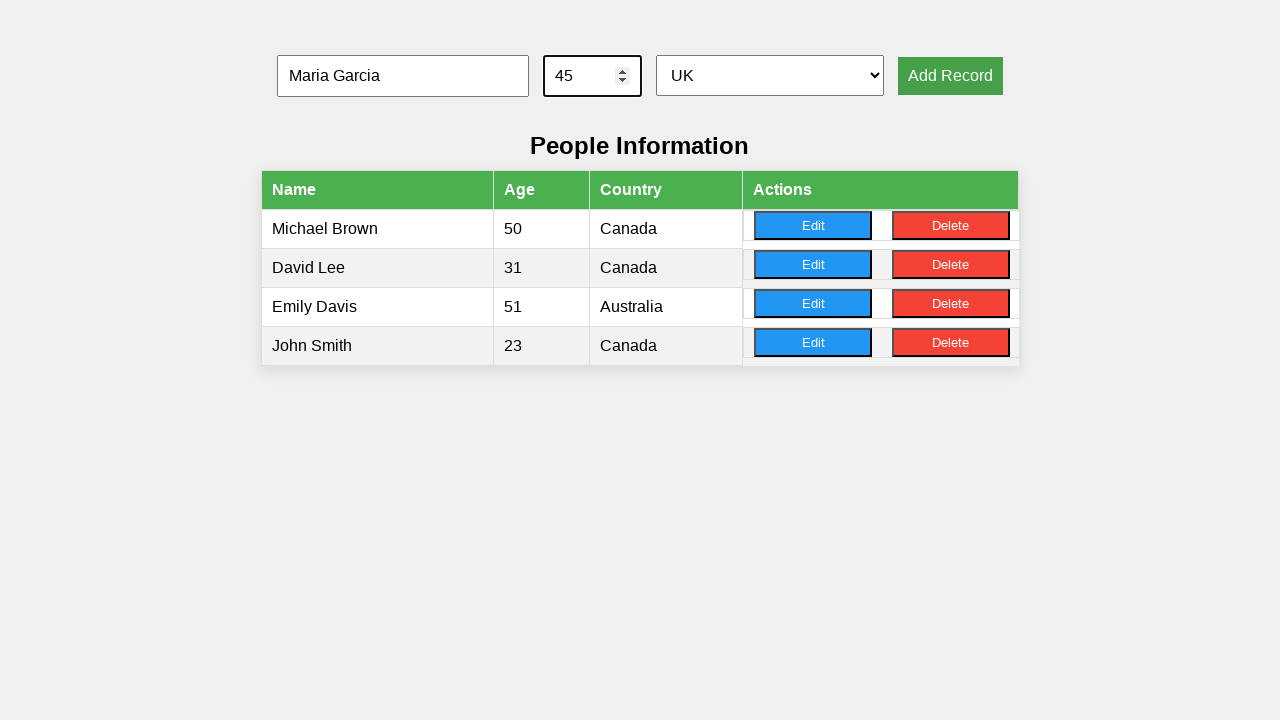

Clicked add record button to submit record 2 at (950, 76) on button[onclick='addRecord()']
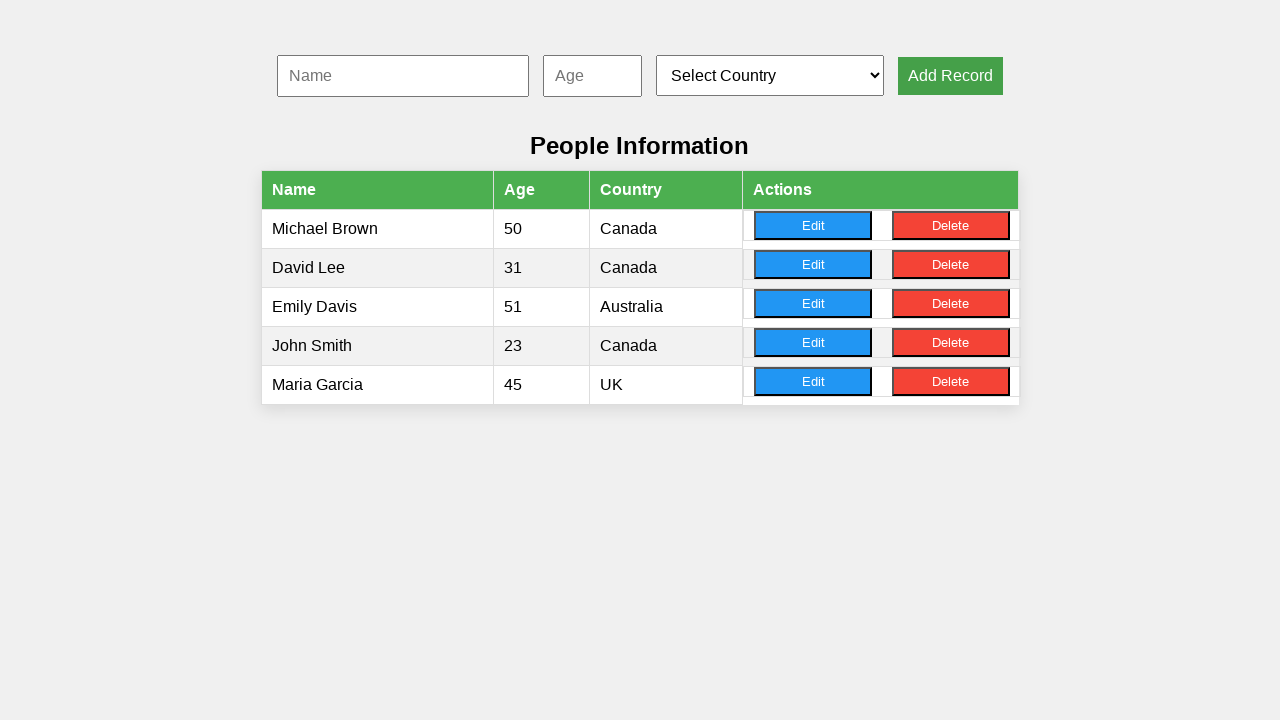

Filled name input with 'James Wilson' for record 3 on #nameInput
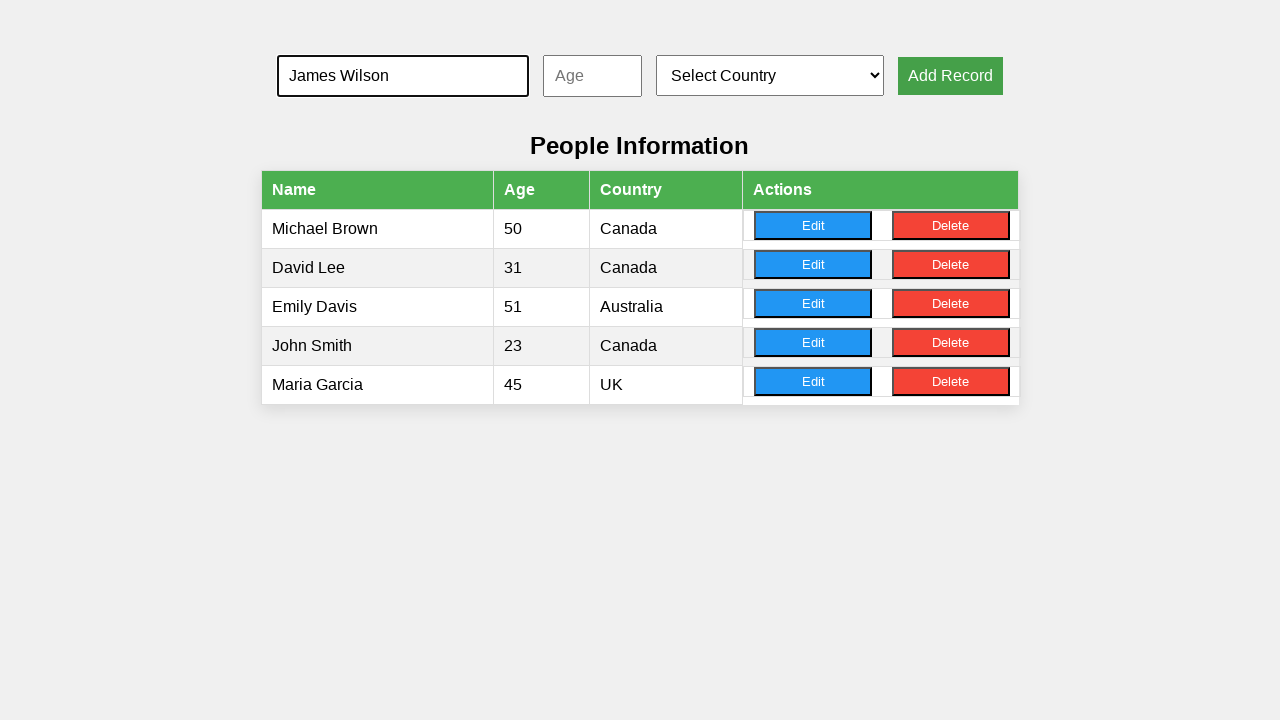

Filled age input with '31' for record 3 on #ageInput
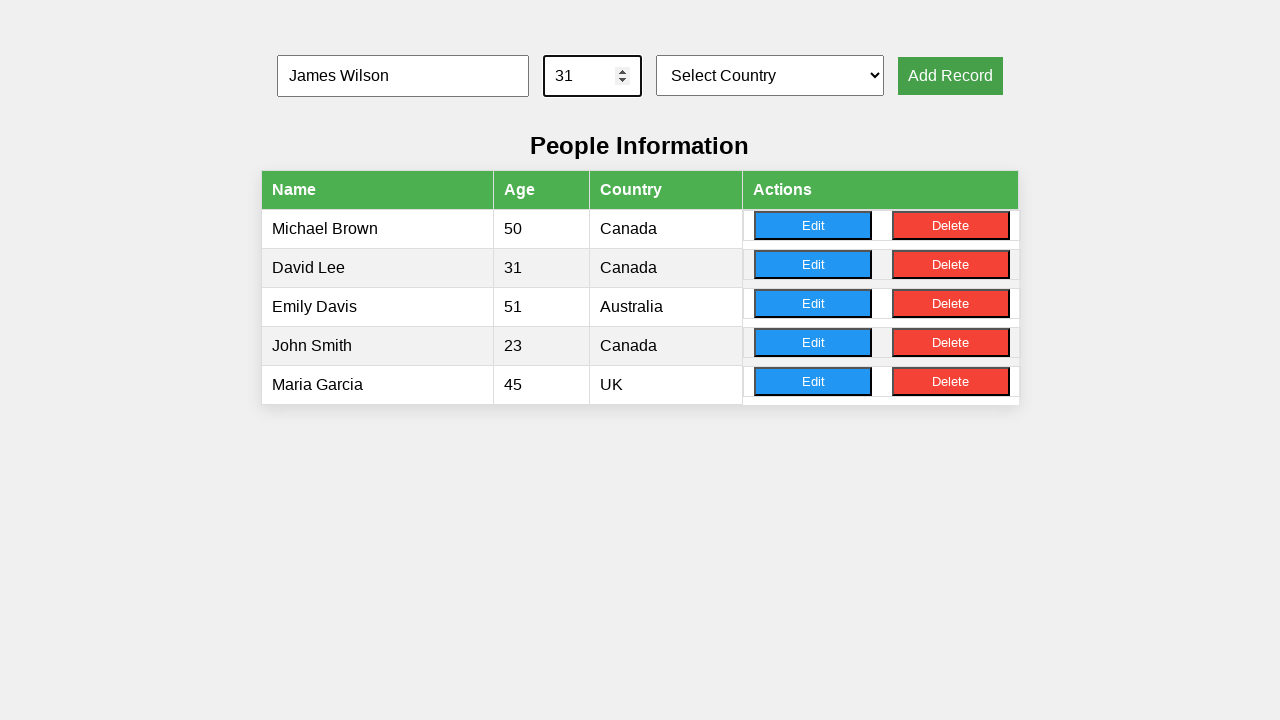

Selected country at index 4 for record 3 on #countrySelect
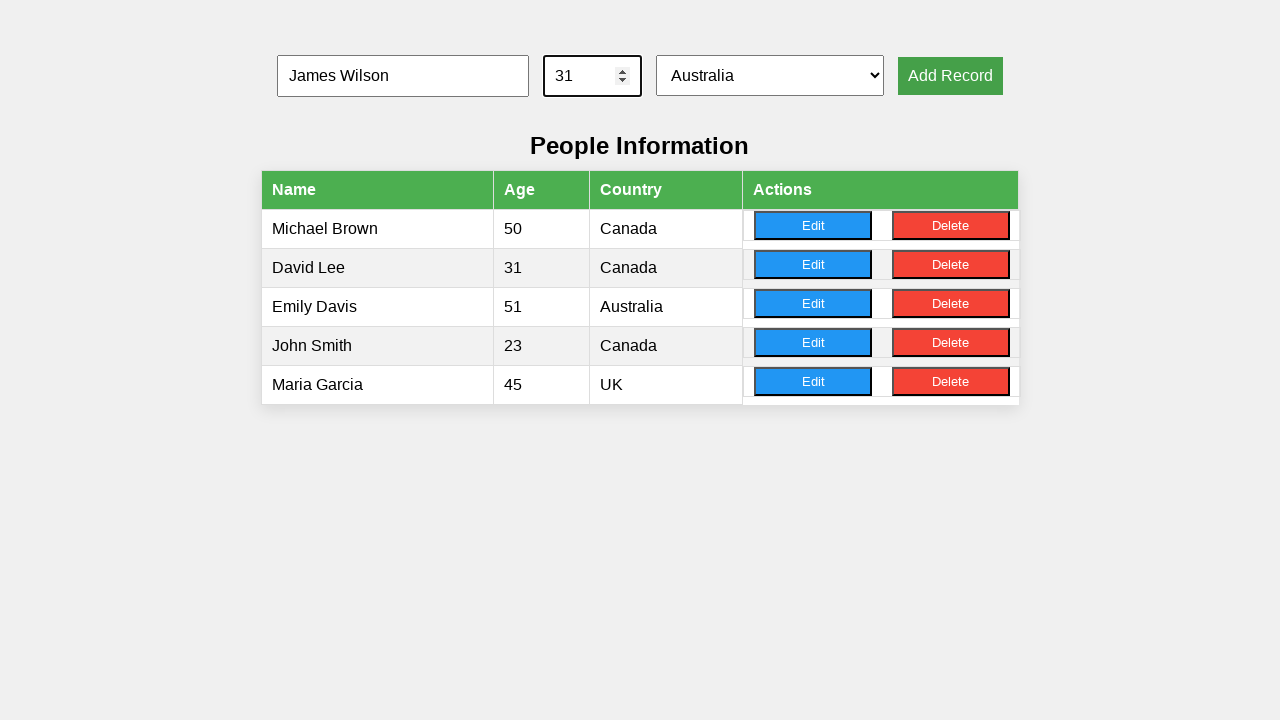

Clicked add record button to submit record 3 at (950, 76) on button[onclick='addRecord()']
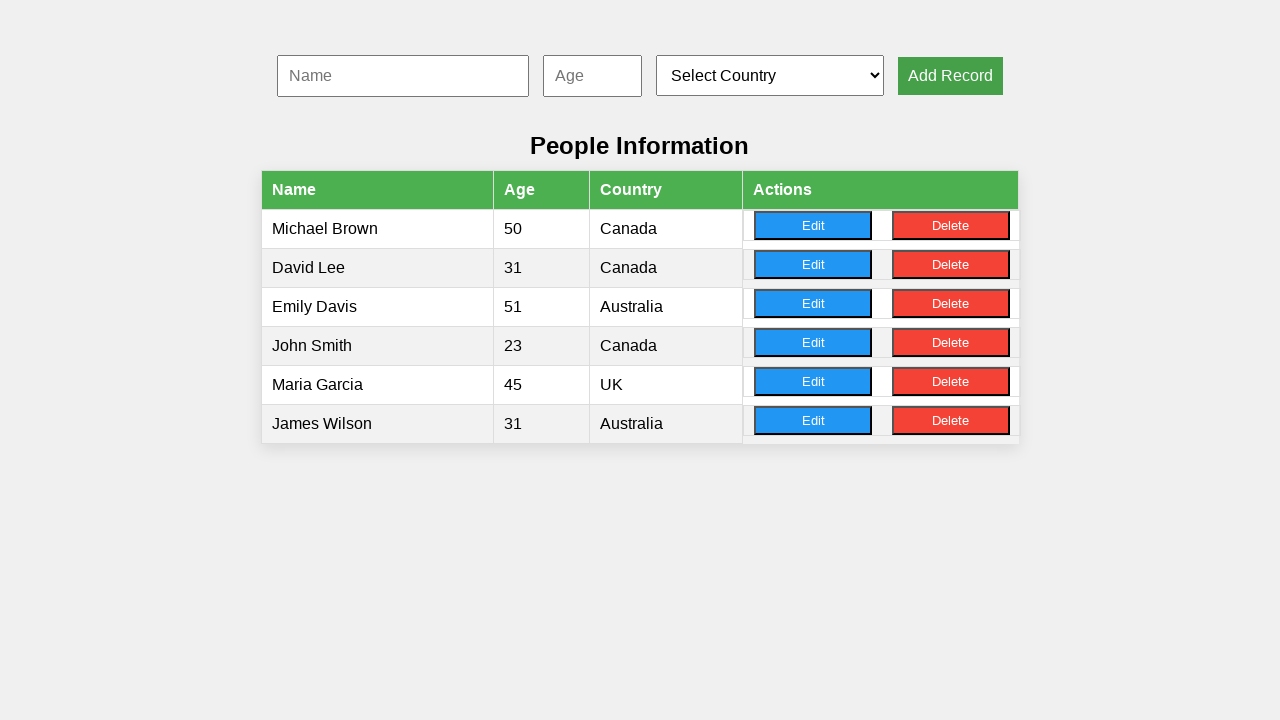

Filled name input with 'Emma Johnson' for record 4 on #nameInput
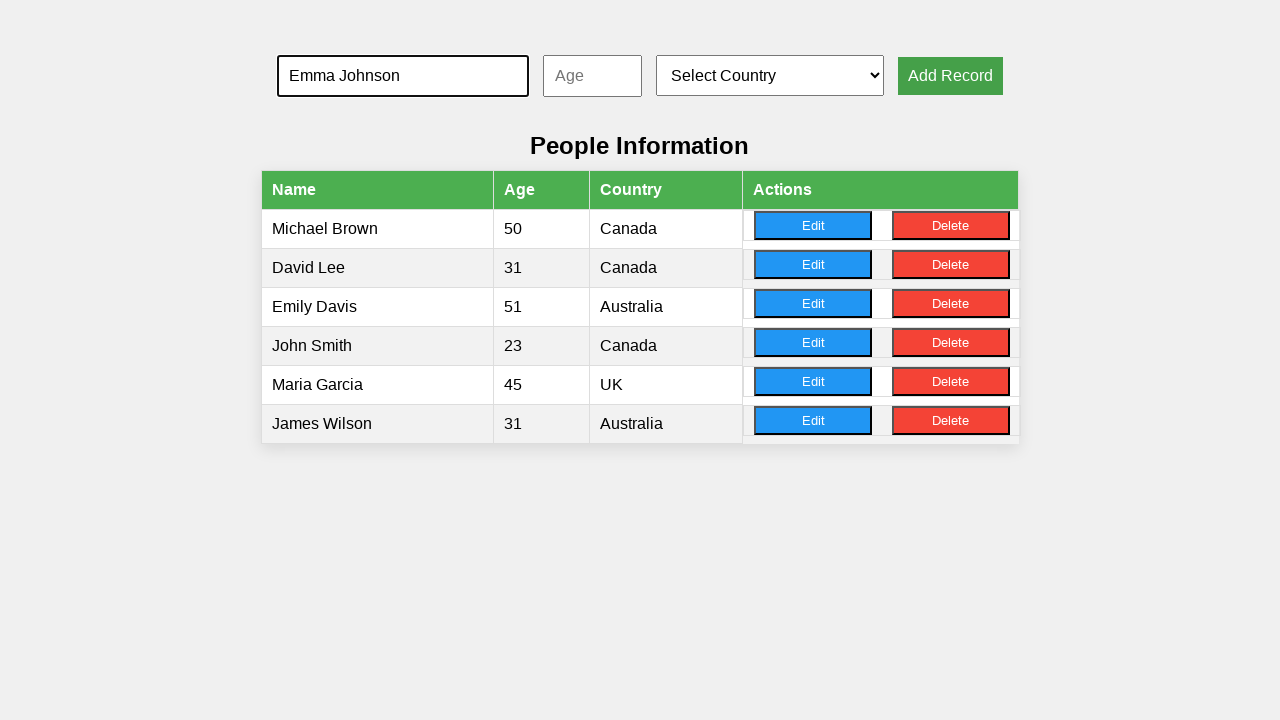

Filled age input with '28' for record 4 on #ageInput
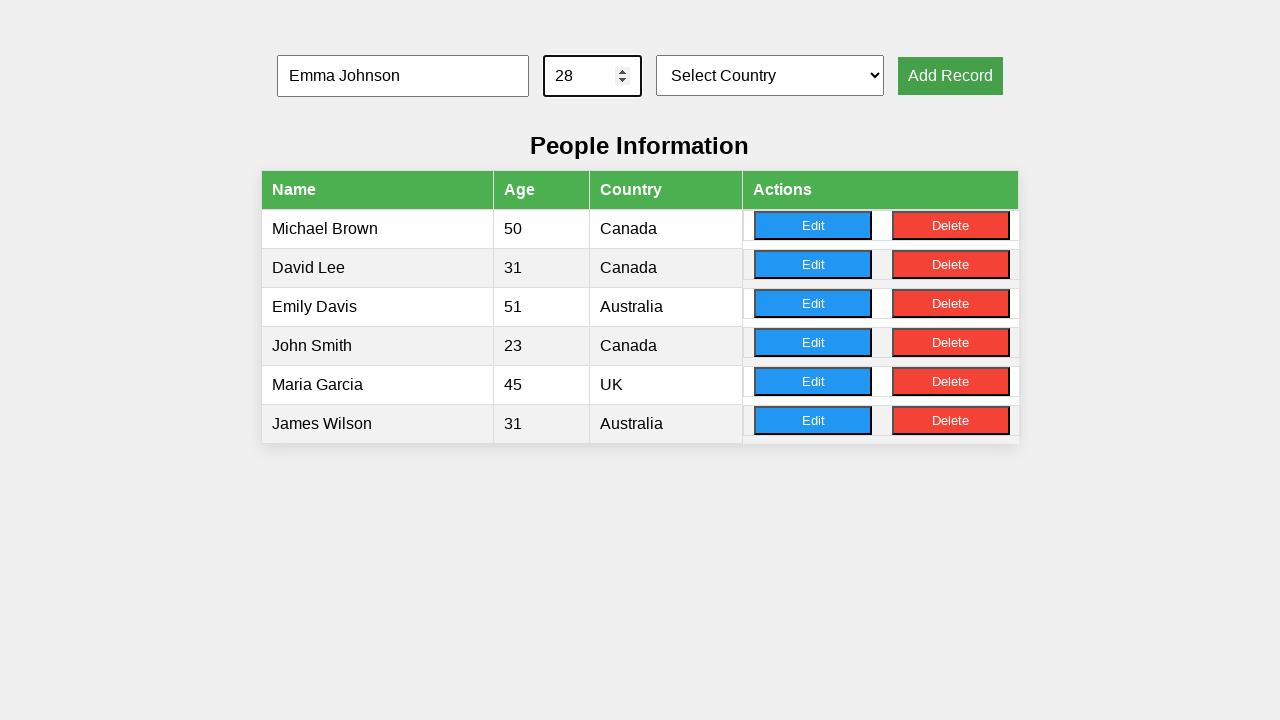

Selected country at index 4 for record 4 on #countrySelect
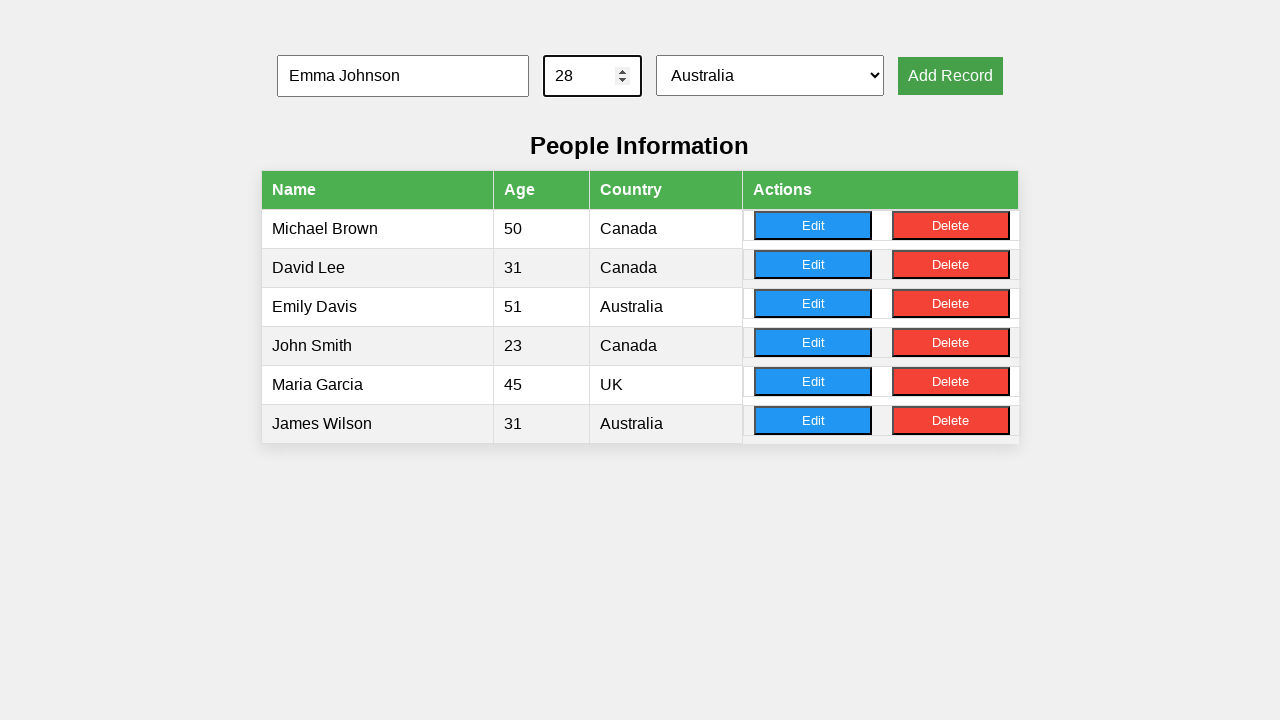

Clicked add record button to submit record 4 at (950, 76) on button[onclick='addRecord()']
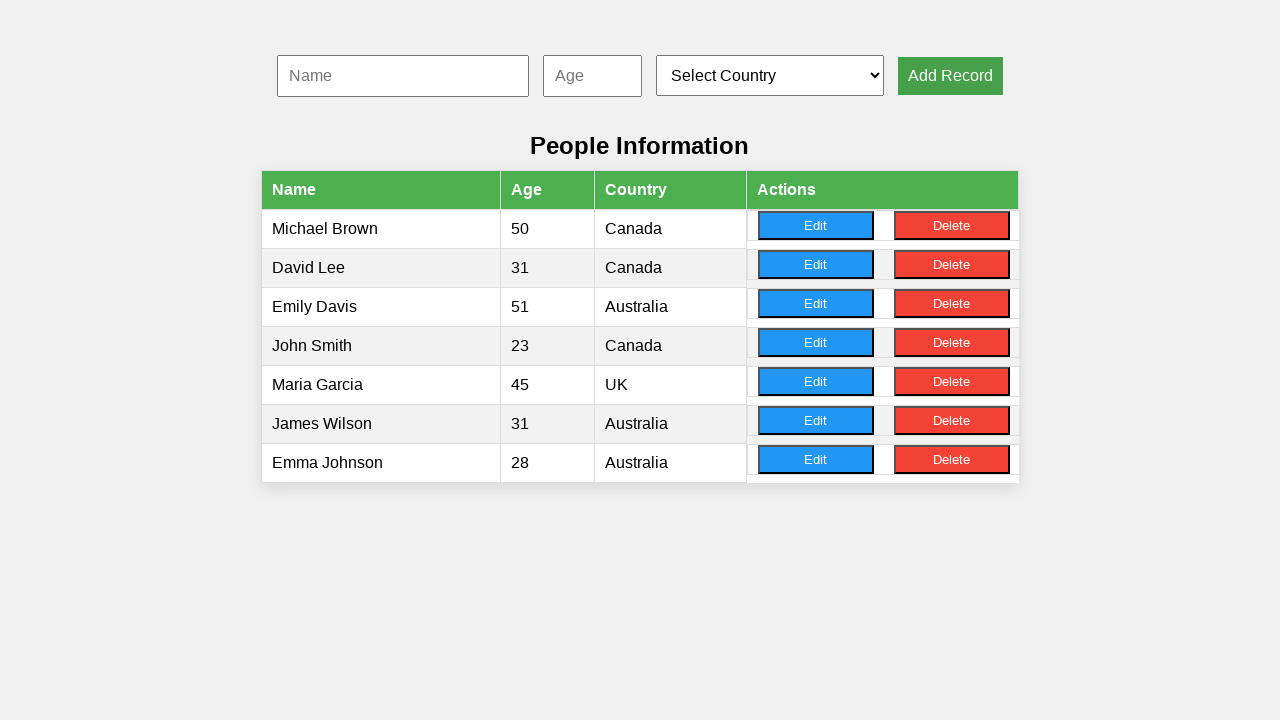

Filled name input with 'Michael Brown' for record 5 on #nameInput
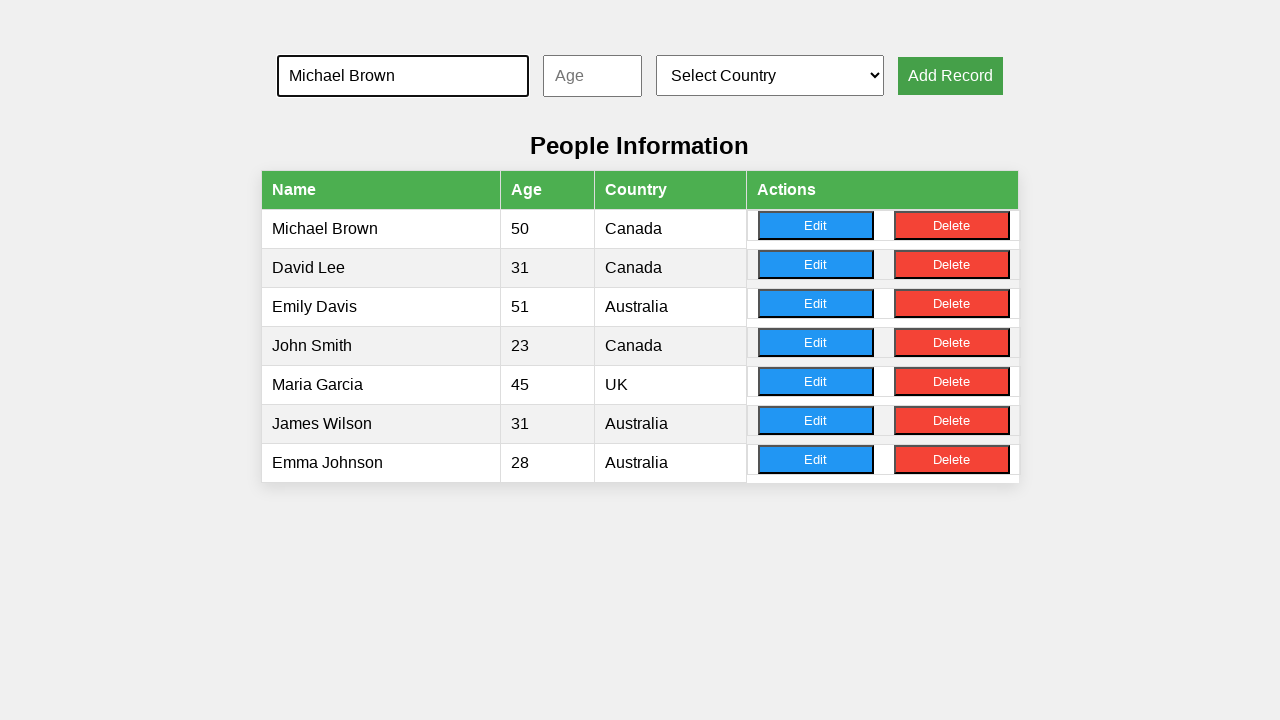

Filled age input with '52' for record 5 on #ageInput
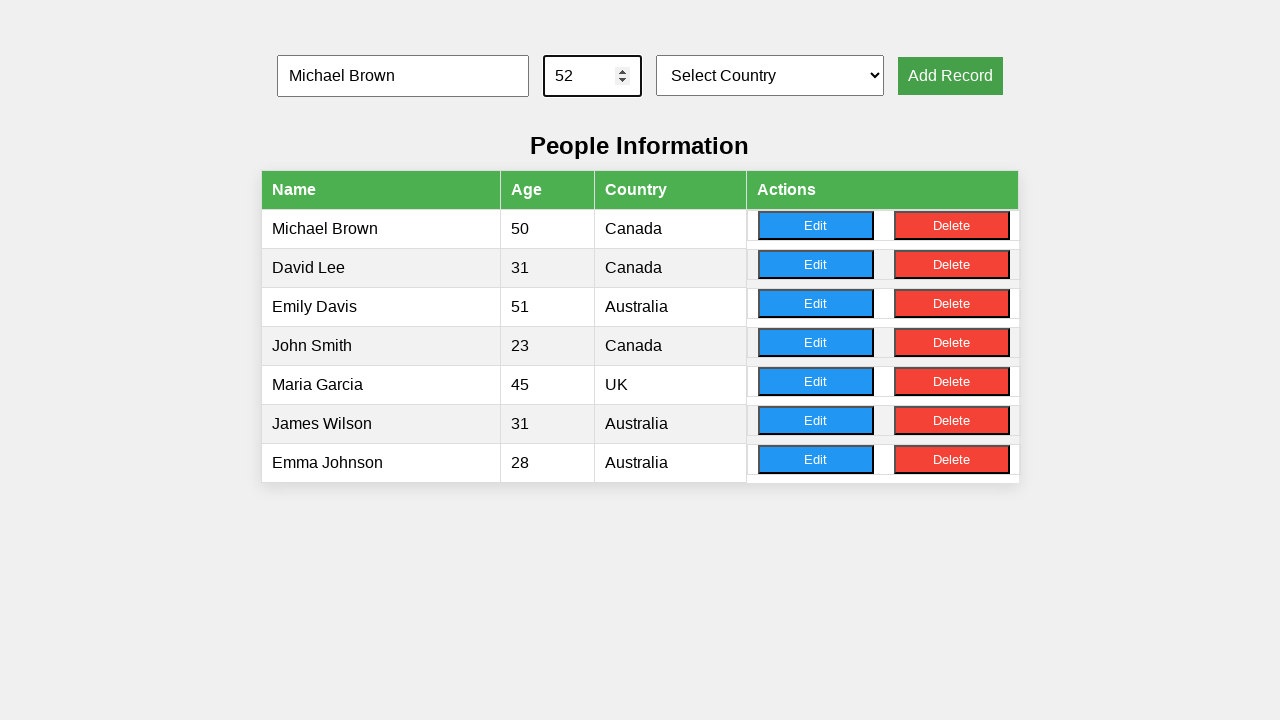

Selected country at index 3 for record 5 on #countrySelect
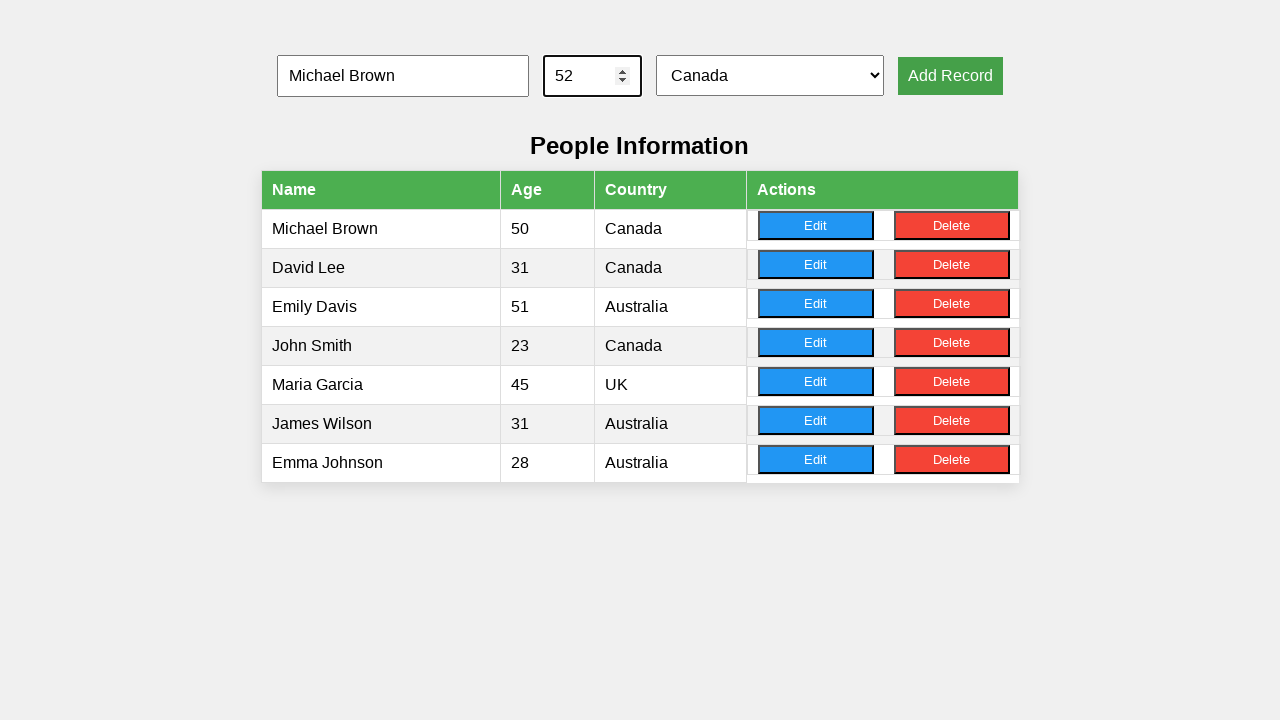

Clicked add record button to submit record 5 at (950, 76) on button[onclick='addRecord()']
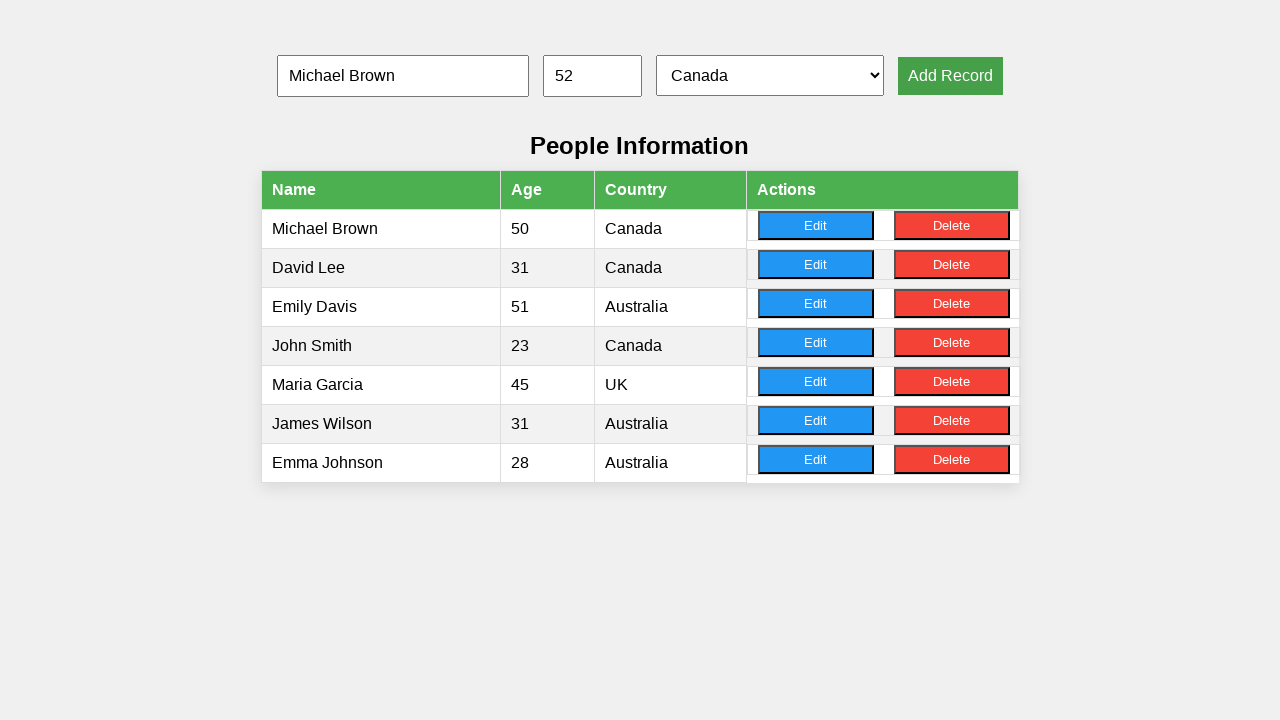

Filled name input with 'Sarah Davis' for record 6 on #nameInput
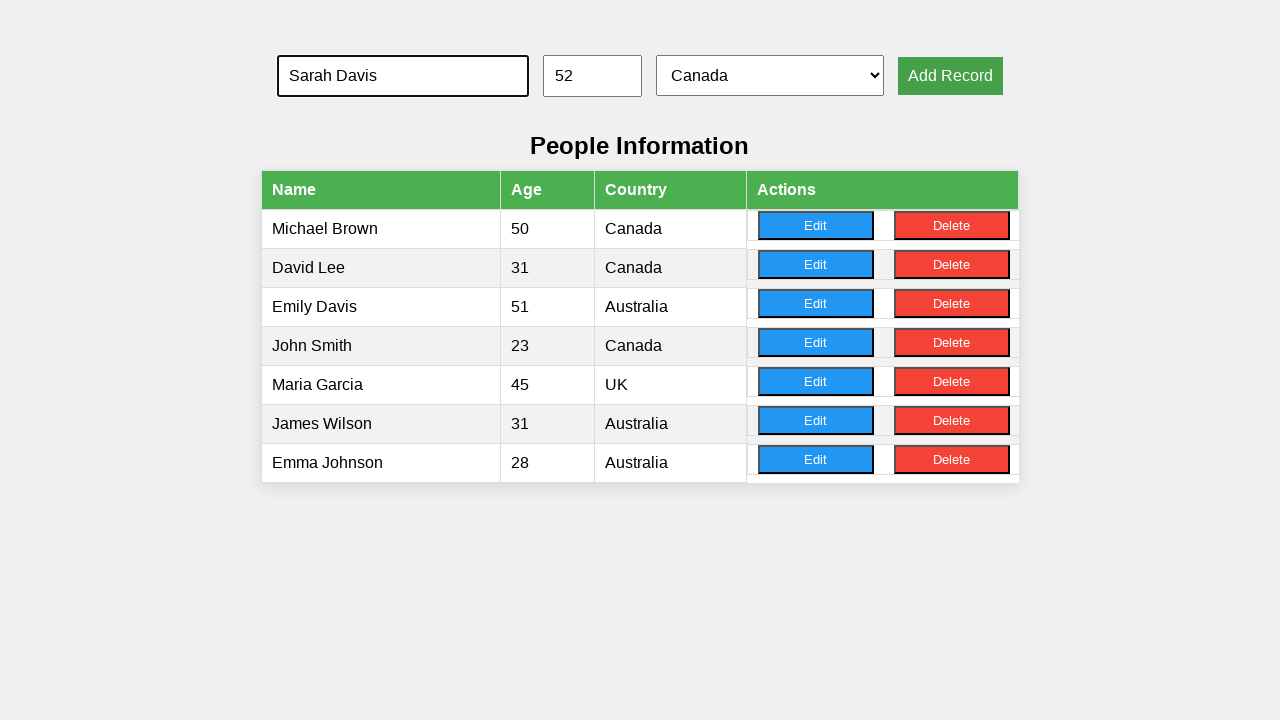

Filled age input with '19' for record 6 on #ageInput
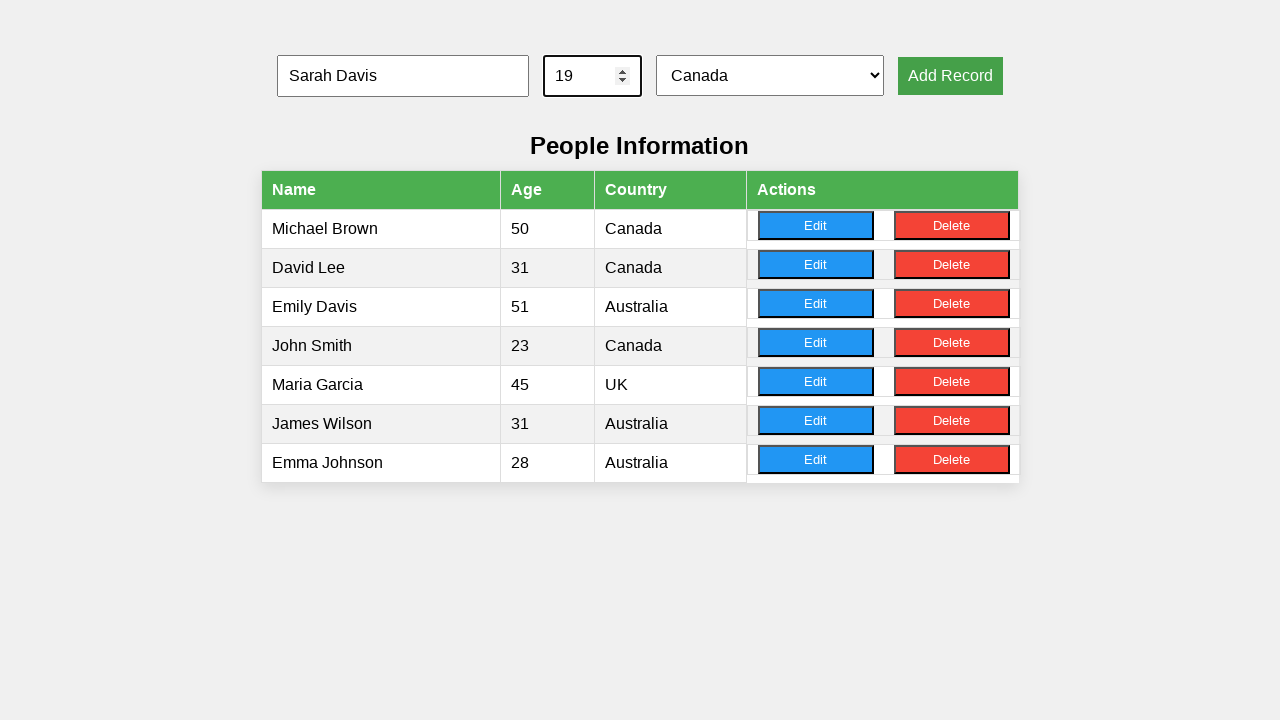

Selected country at index 1 for record 6 on #countrySelect
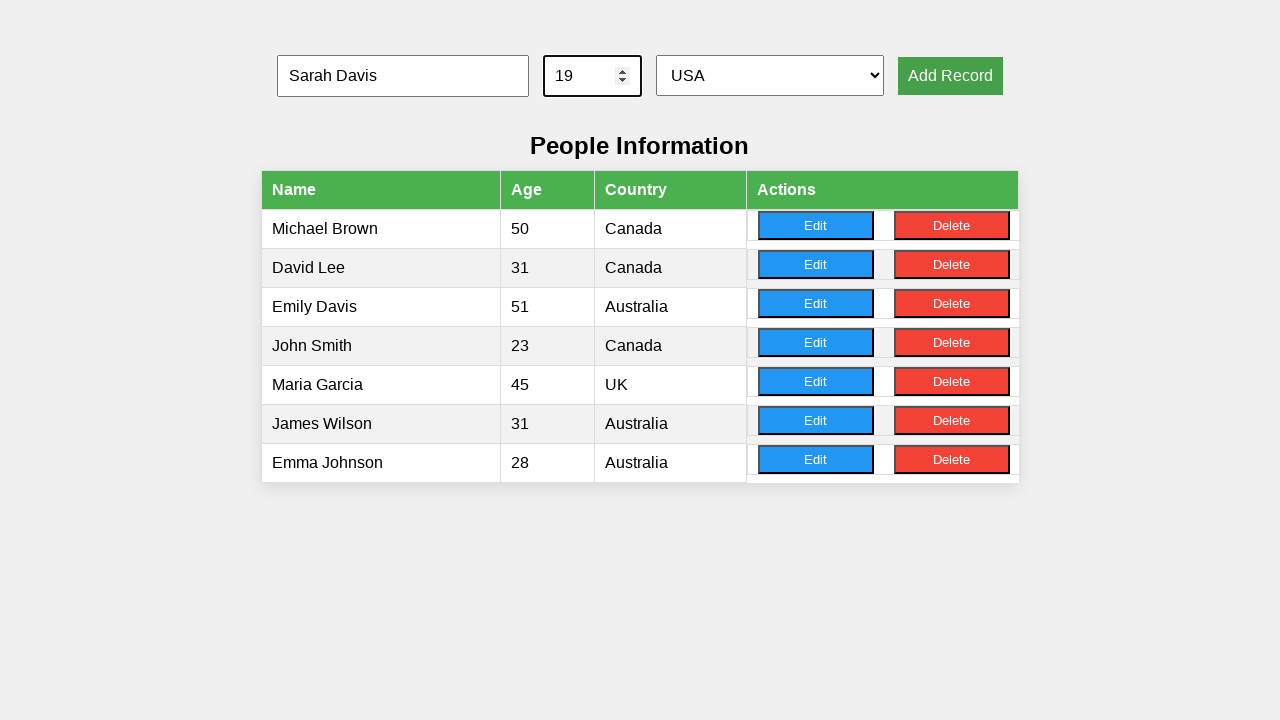

Clicked add record button to submit record 6 at (950, 76) on button[onclick='addRecord()']
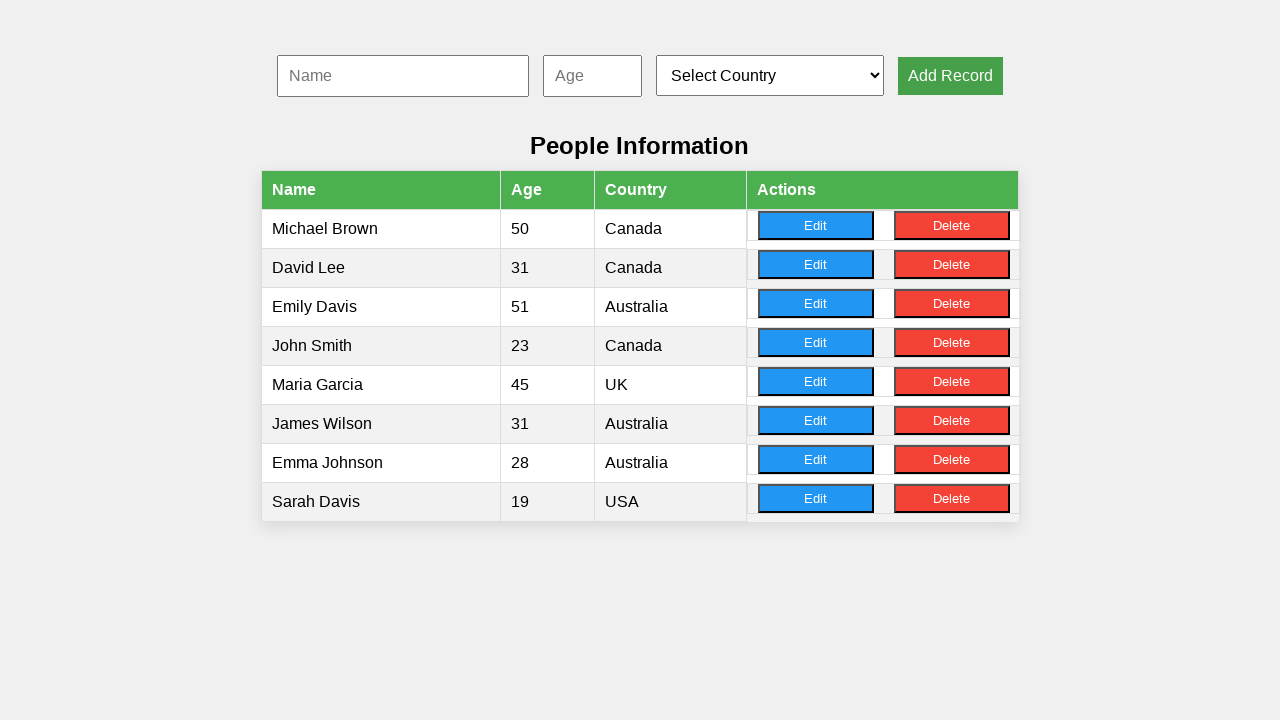

Filled name input with 'Robert Miller' for record 7 on #nameInput
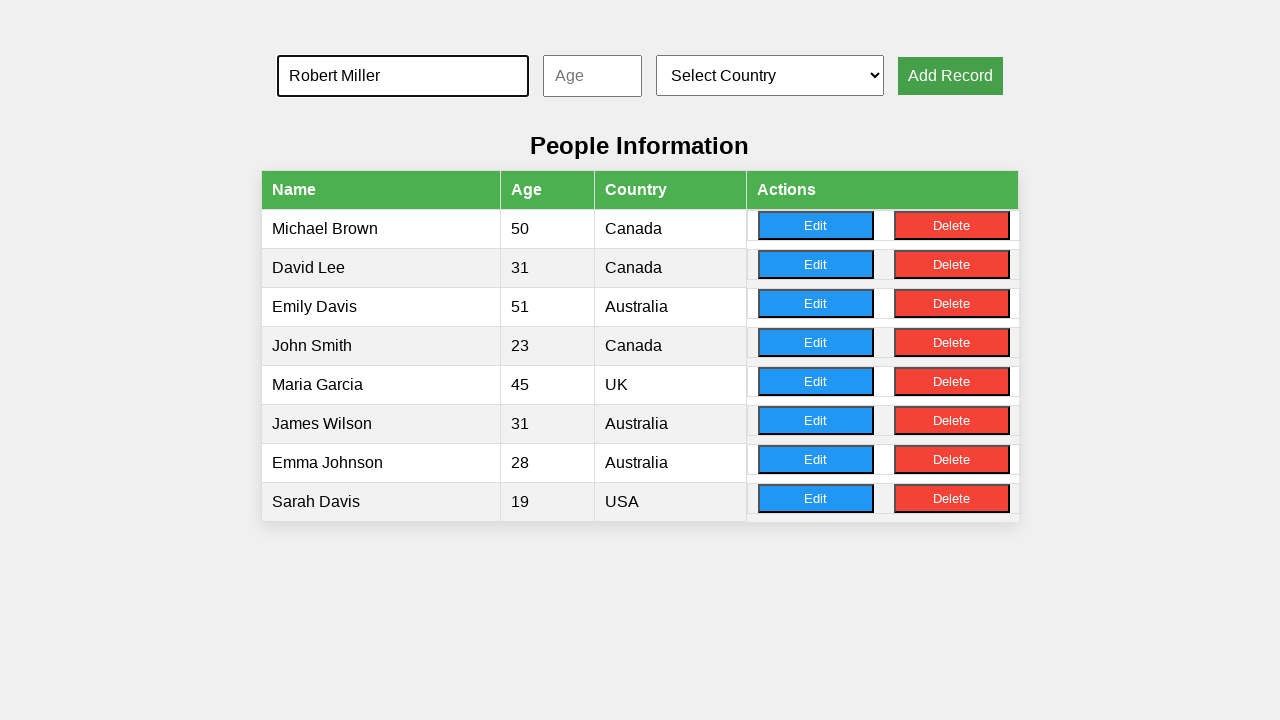

Filled age input with '37' for record 7 on #ageInput
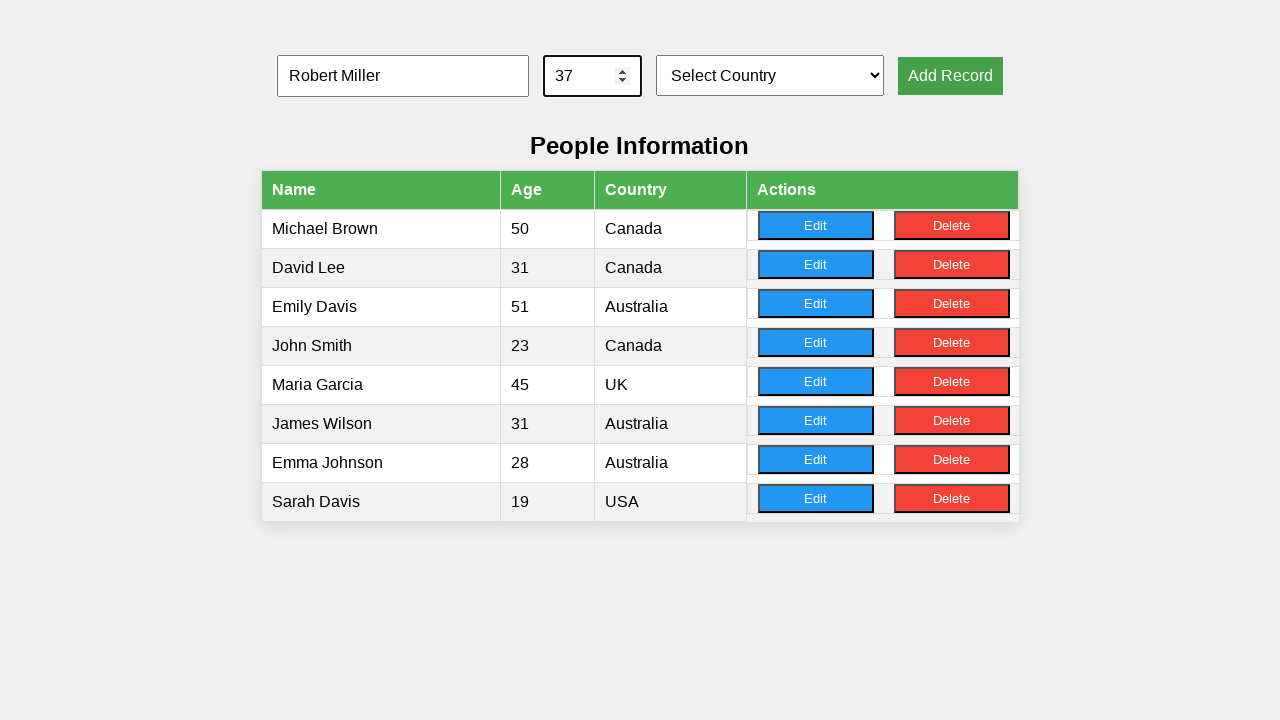

Selected country at index 1 for record 7 on #countrySelect
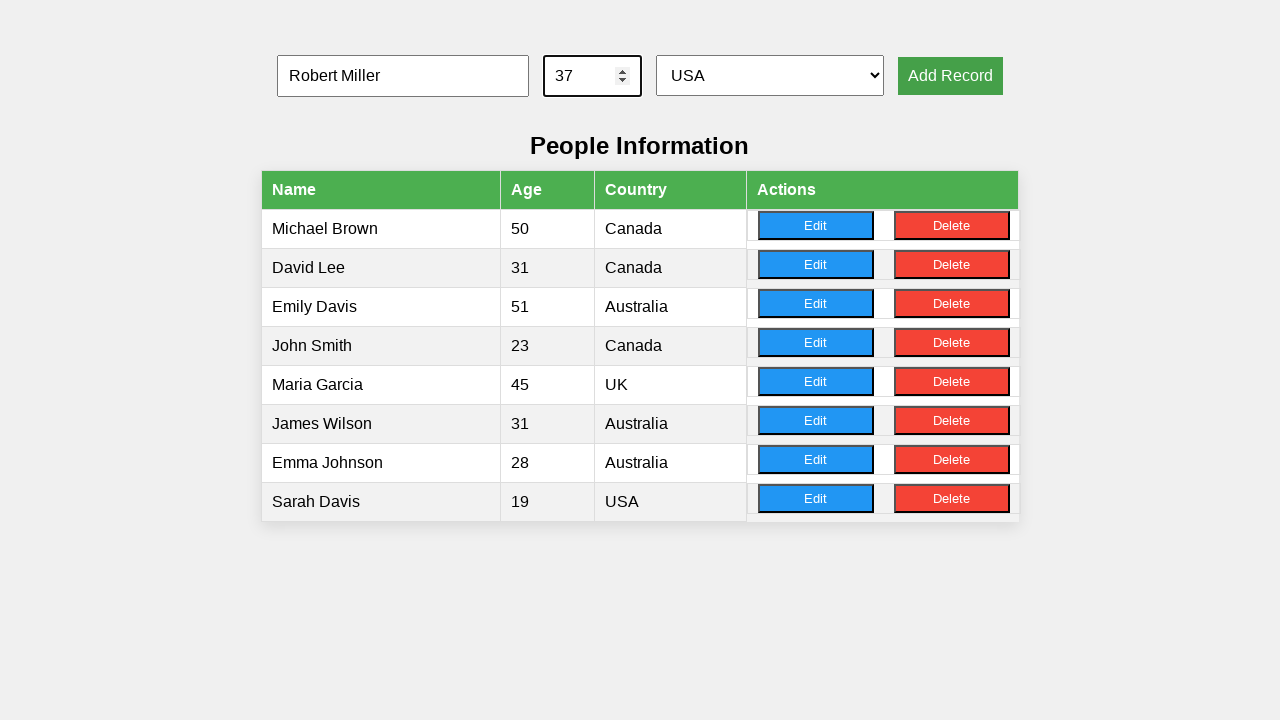

Clicked add record button to submit record 7 at (950, 76) on button[onclick='addRecord()']
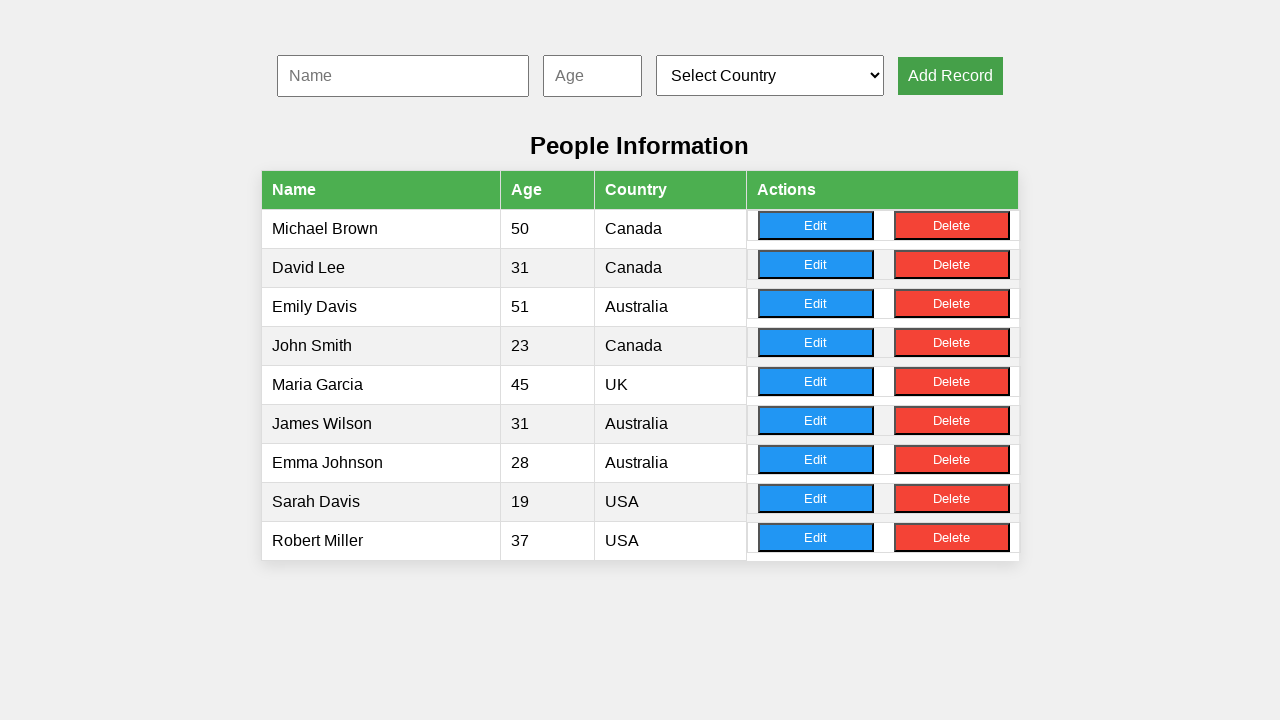

Filled name input with 'Jennifer Taylor' for record 8 on #nameInput
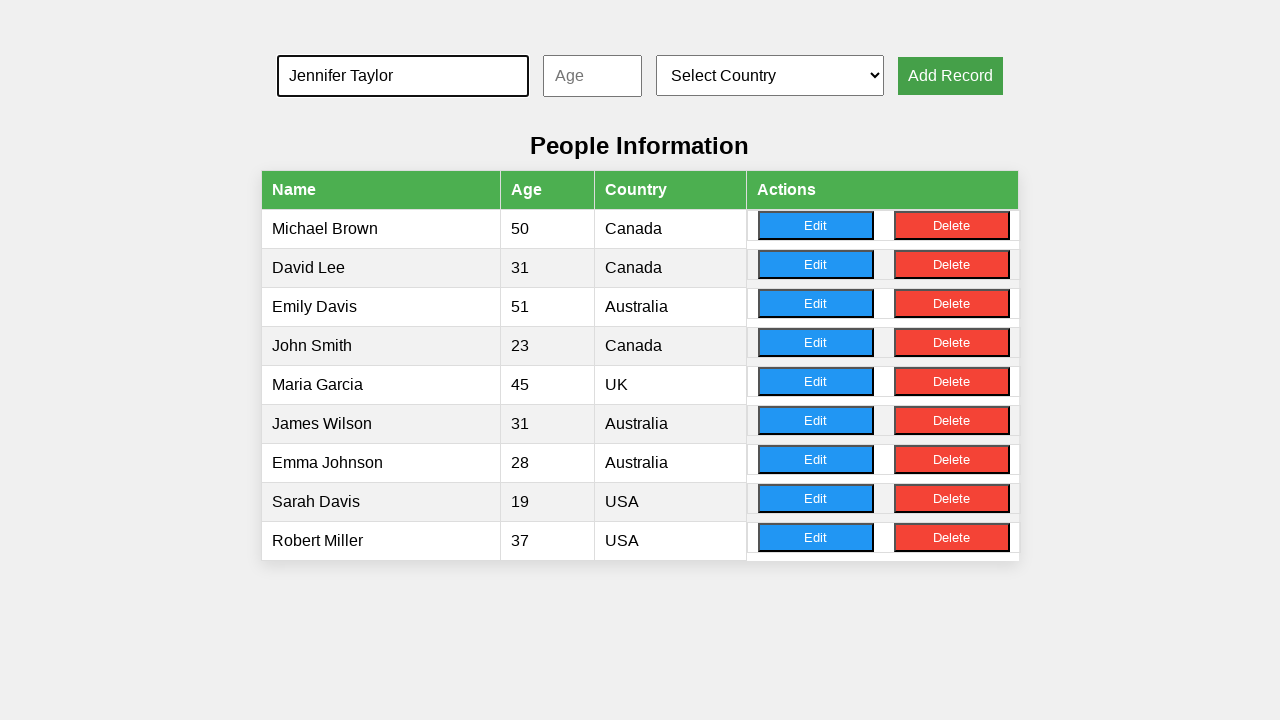

Filled age input with '41' for record 8 on #ageInput
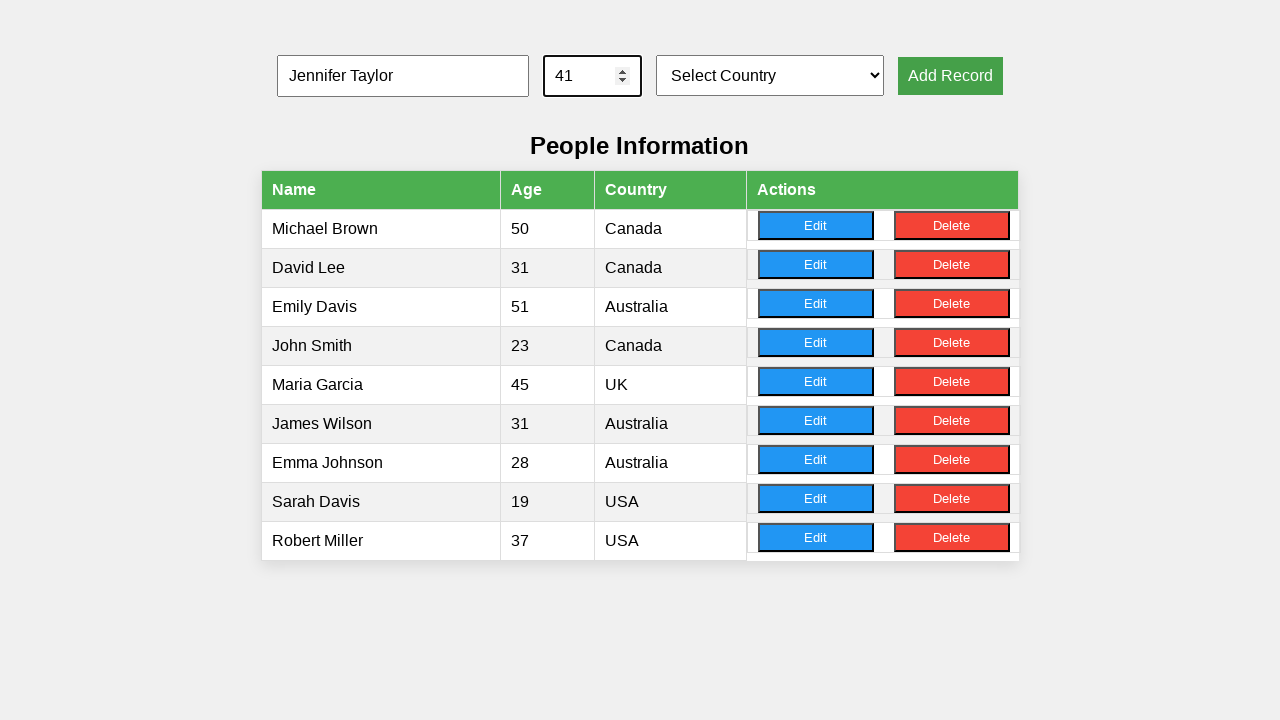

Selected country at index 1 for record 8 on #countrySelect
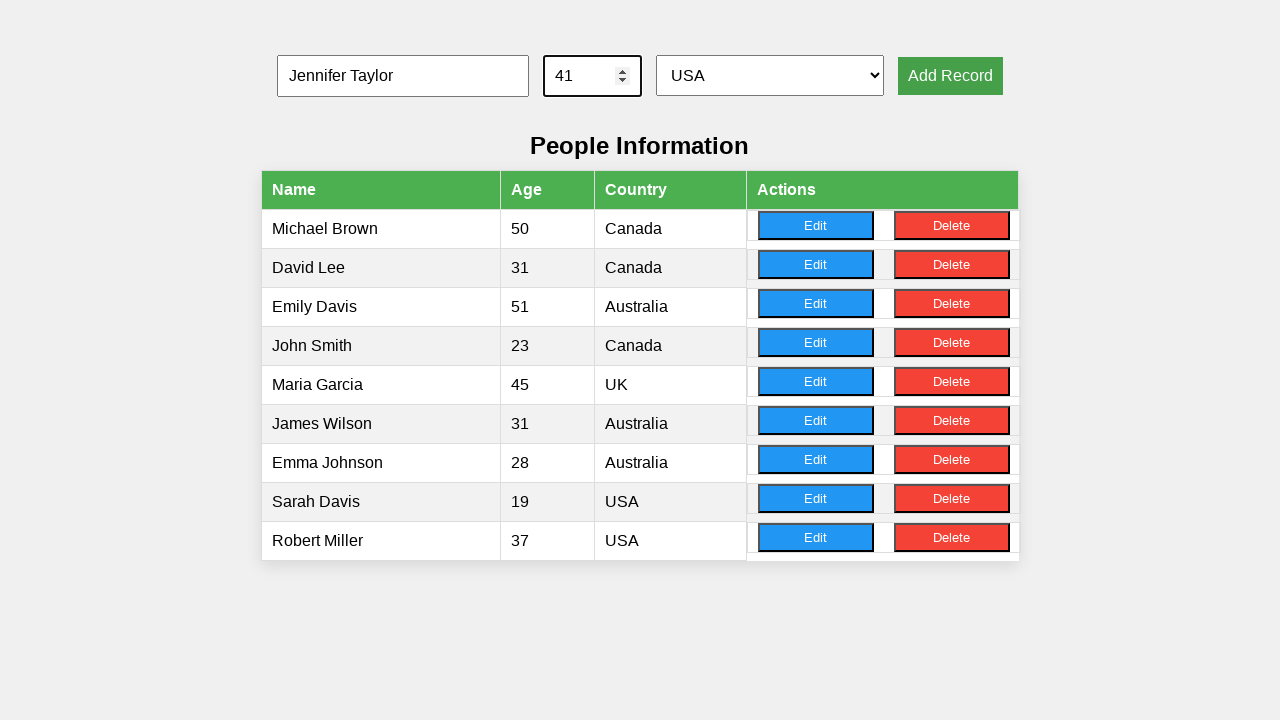

Clicked add record button to submit record 8 at (950, 76) on button[onclick='addRecord()']
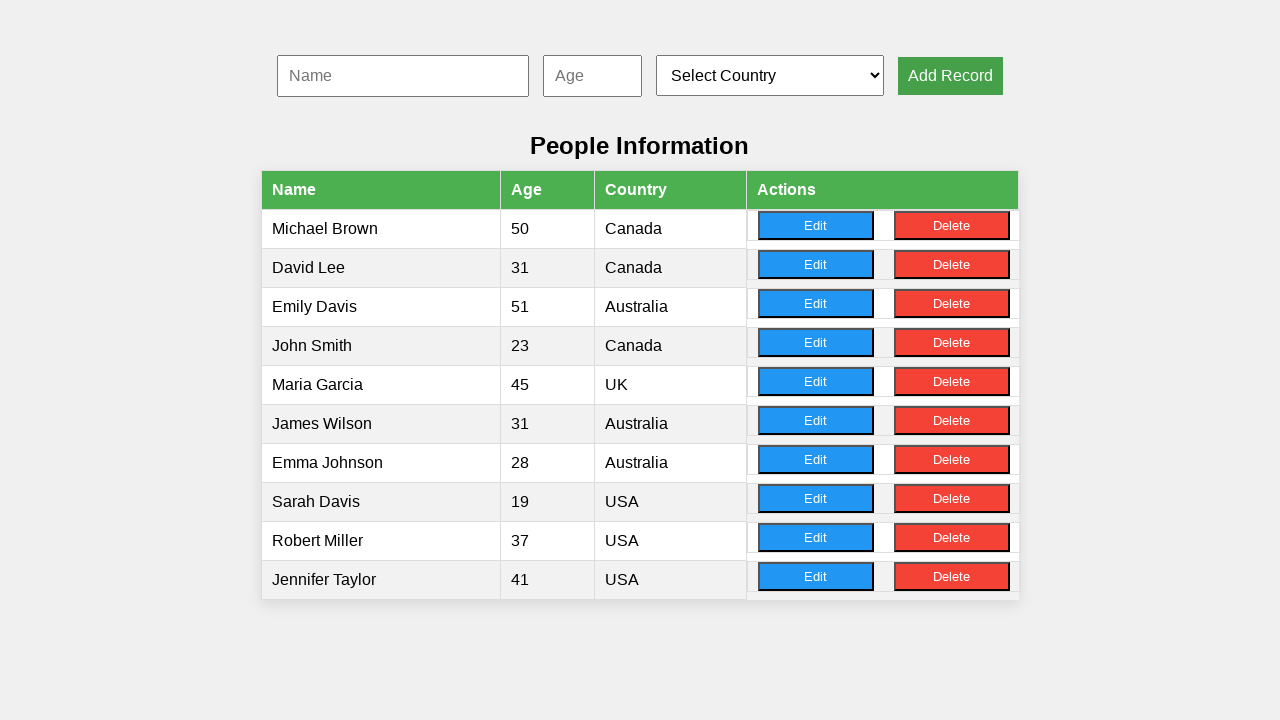

Filled name input with 'David Anderson' for record 9 on #nameInput
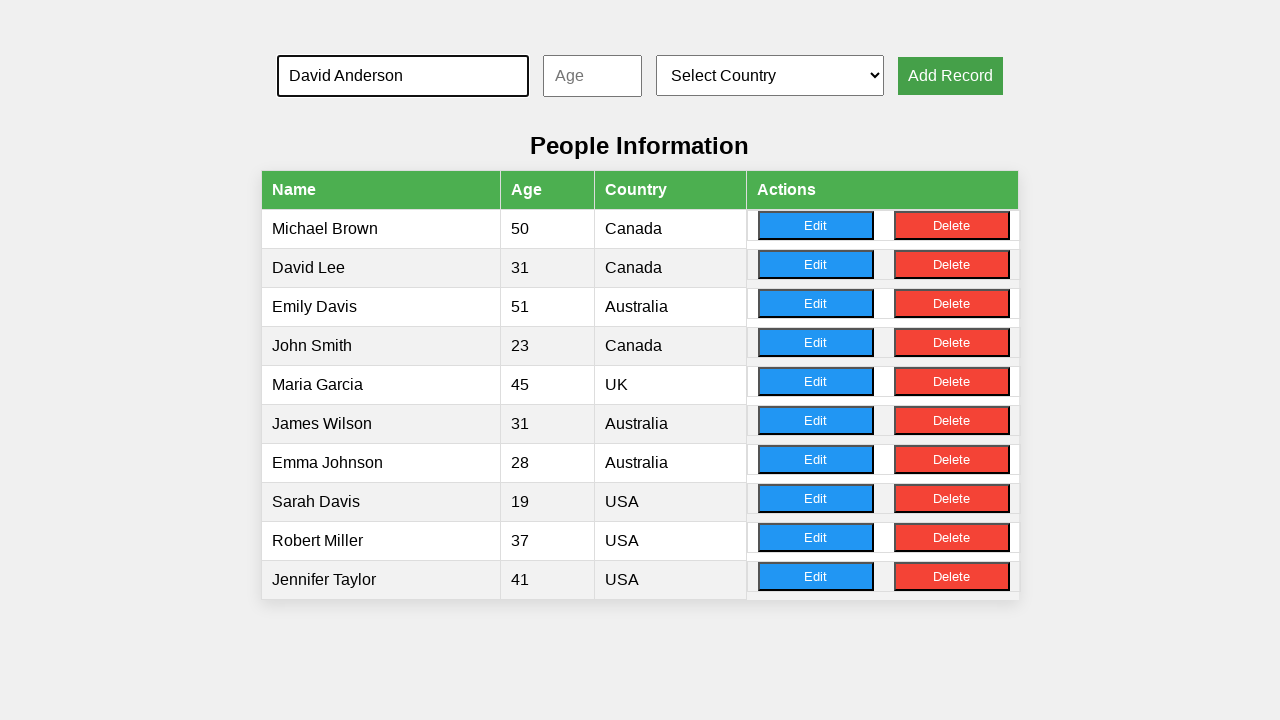

Filled age input with '25' for record 9 on #ageInput
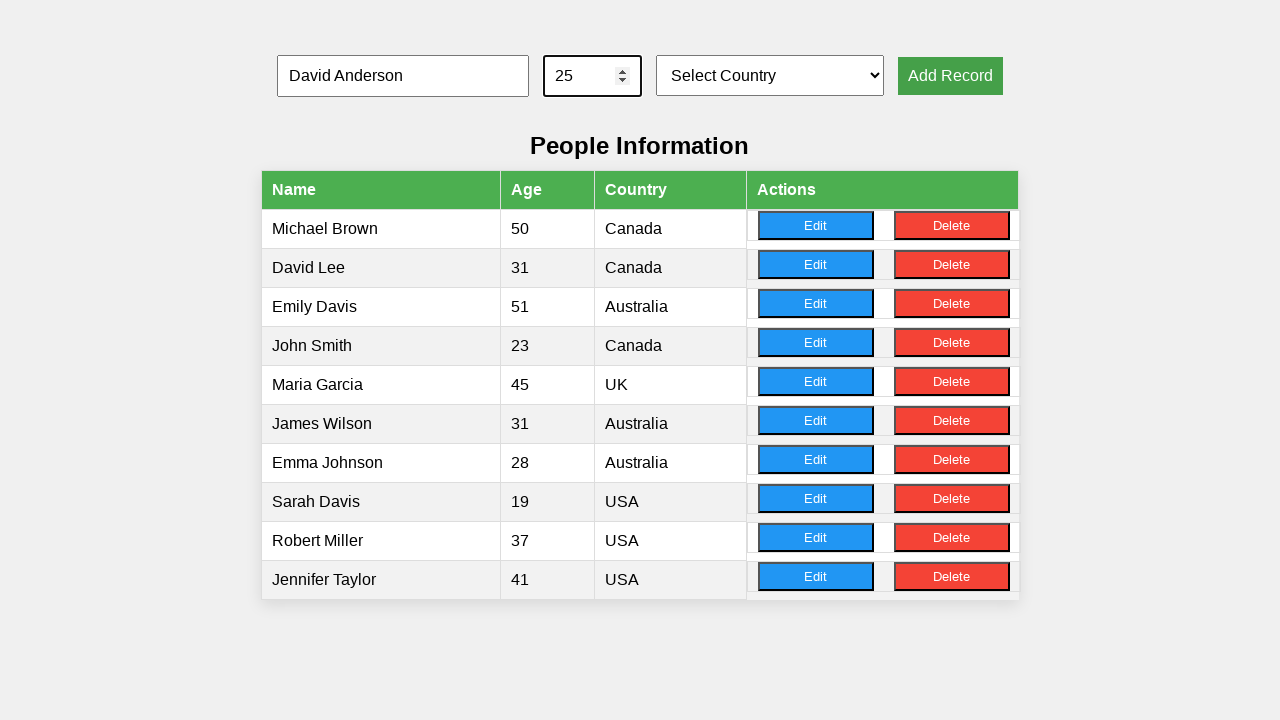

Selected country at index 1 for record 9 on #countrySelect
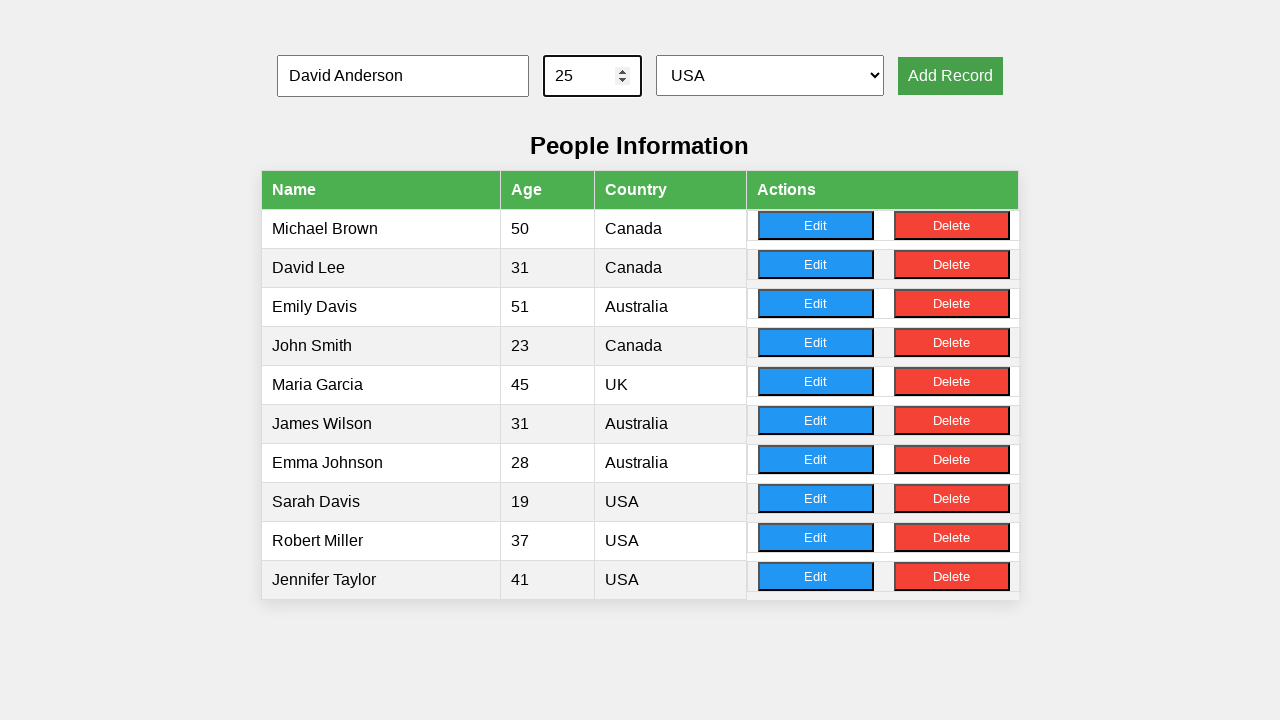

Clicked add record button to submit record 9 at (950, 76) on button[onclick='addRecord()']
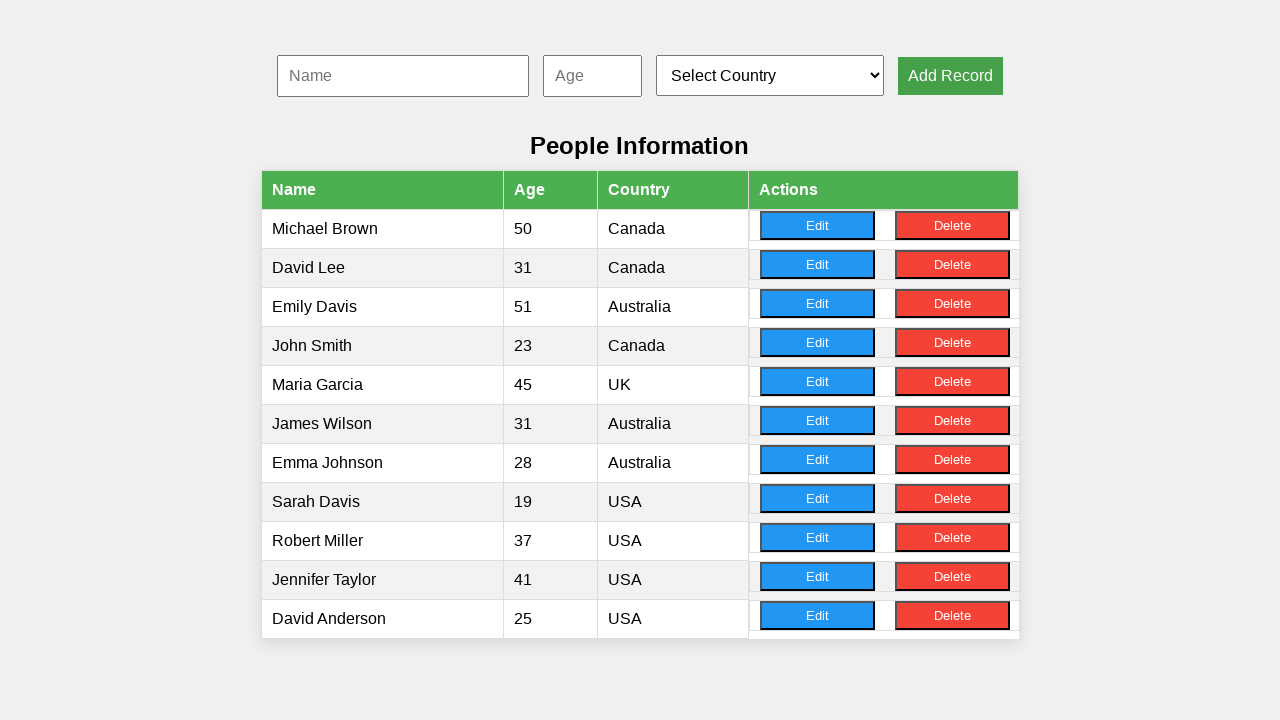

Filled name input with 'Lisa Martinez' for record 10 on #nameInput
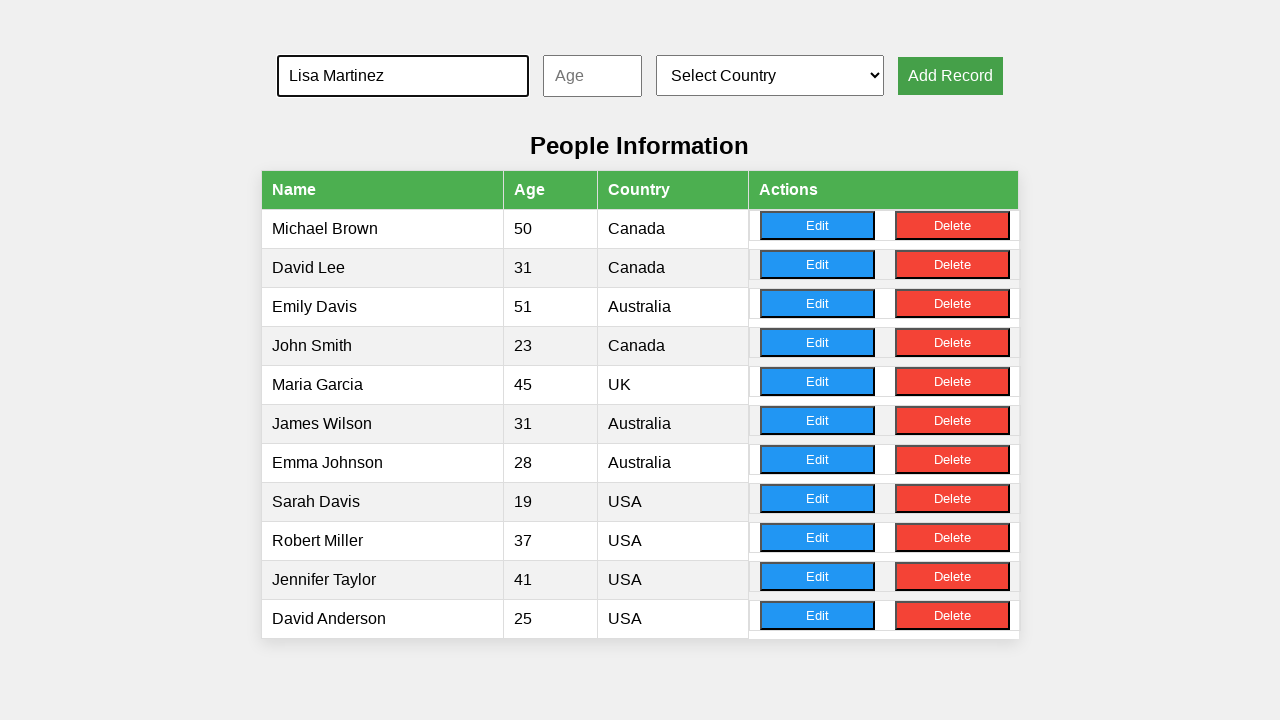

Filled age input with '33' for record 10 on #ageInput
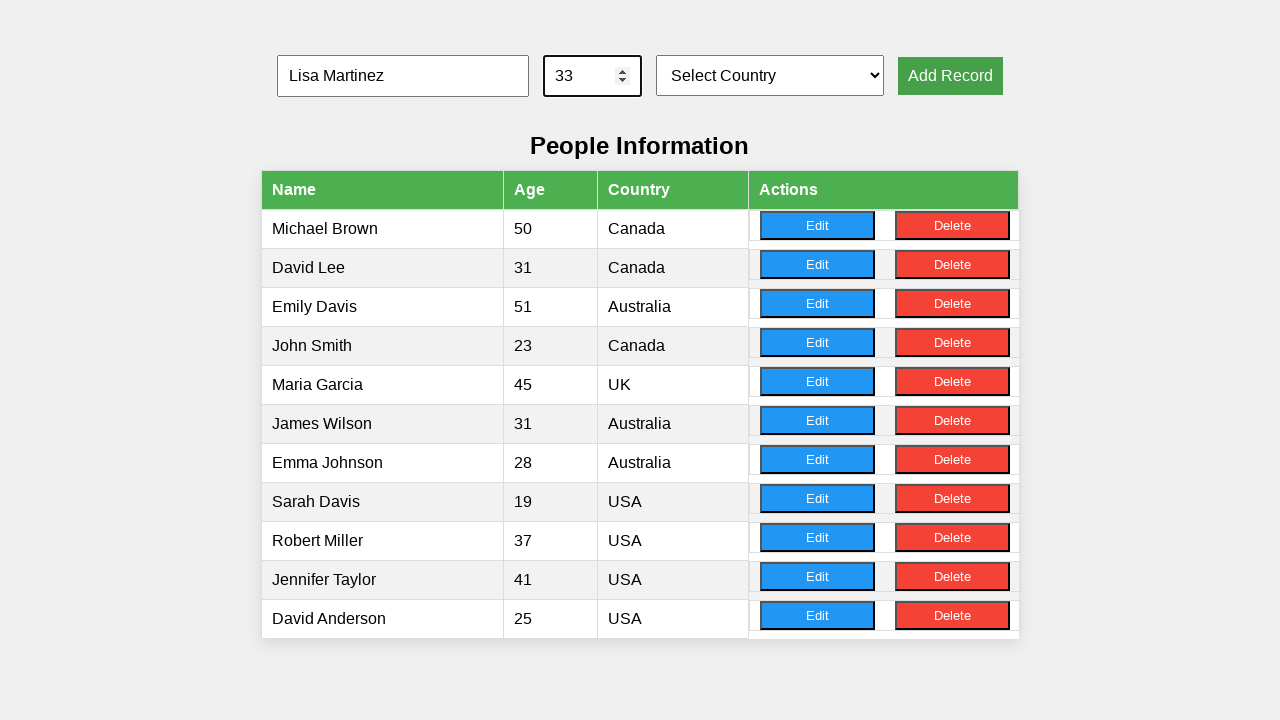

Selected country at index 2 for record 10 on #countrySelect
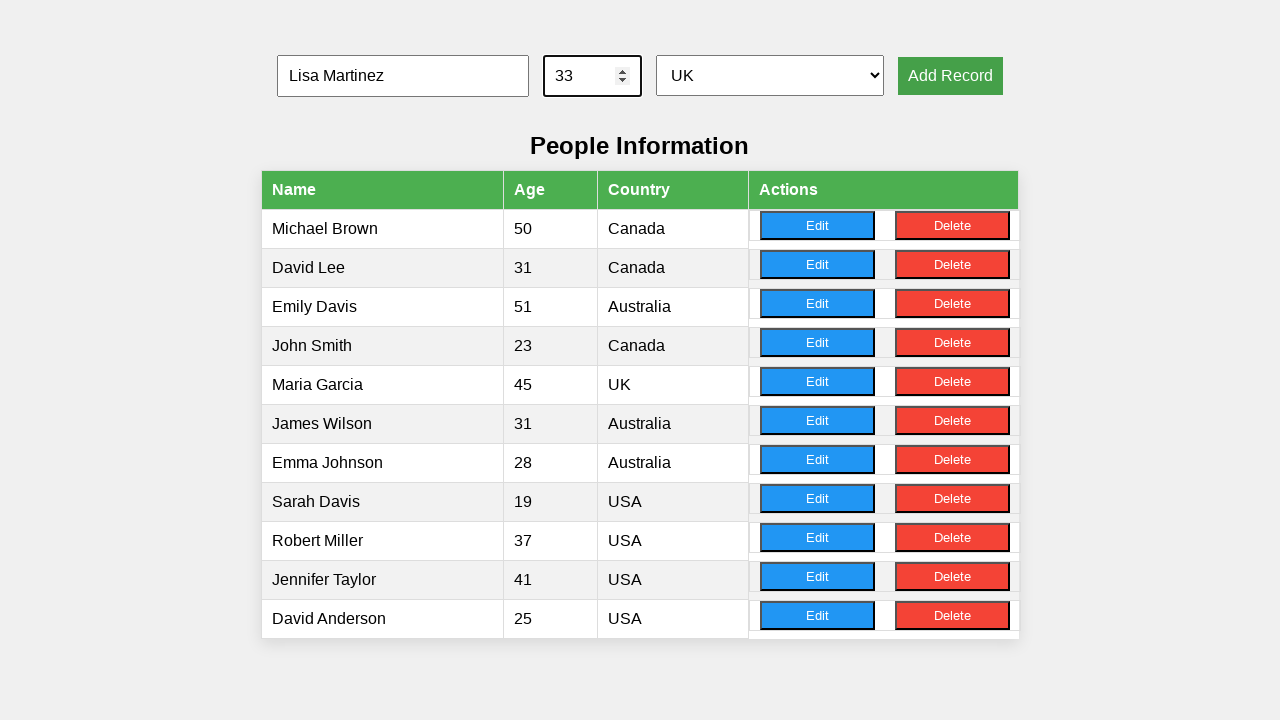

Clicked add record button to submit record 10 at (950, 76) on button[onclick='addRecord()']
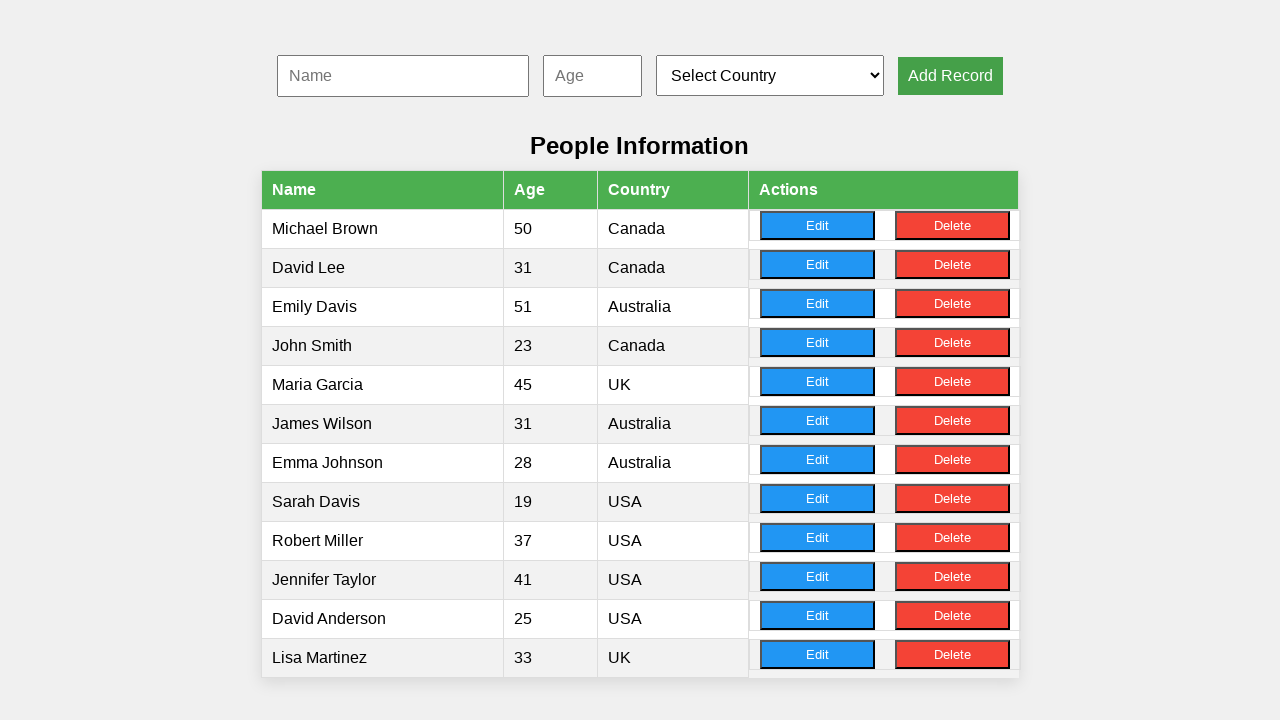

Verified all 10 records have been added to the table
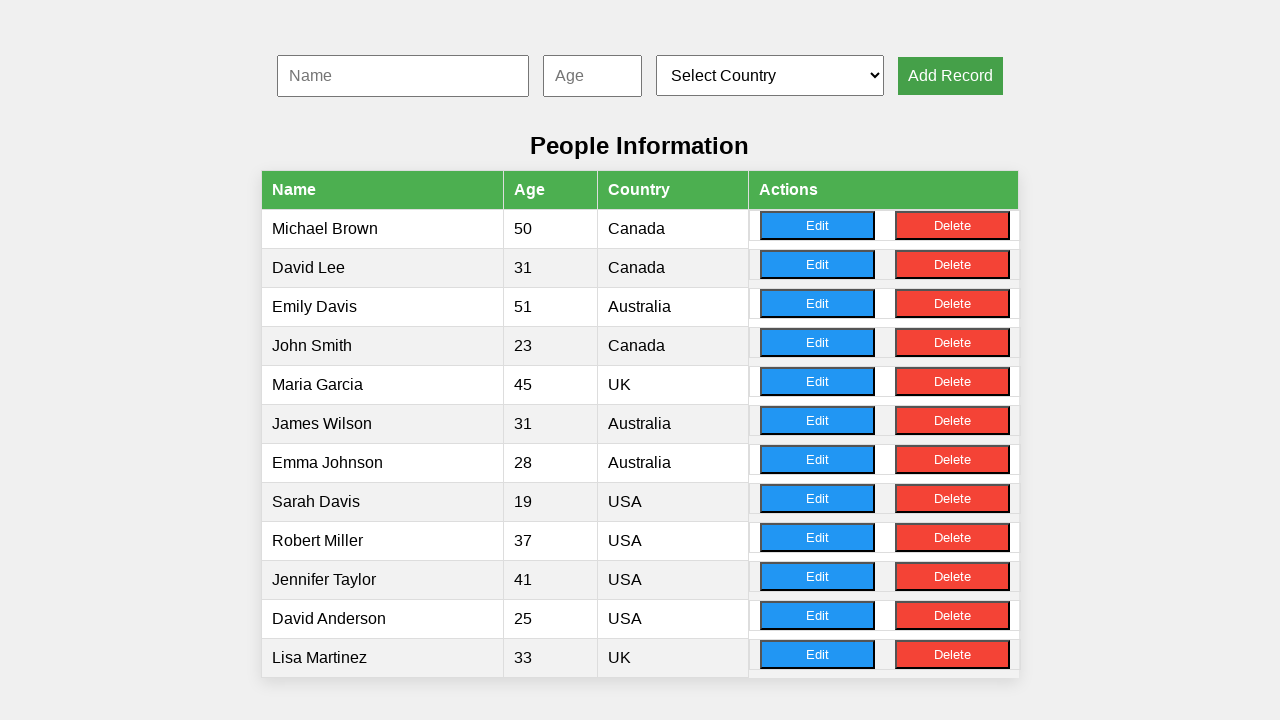

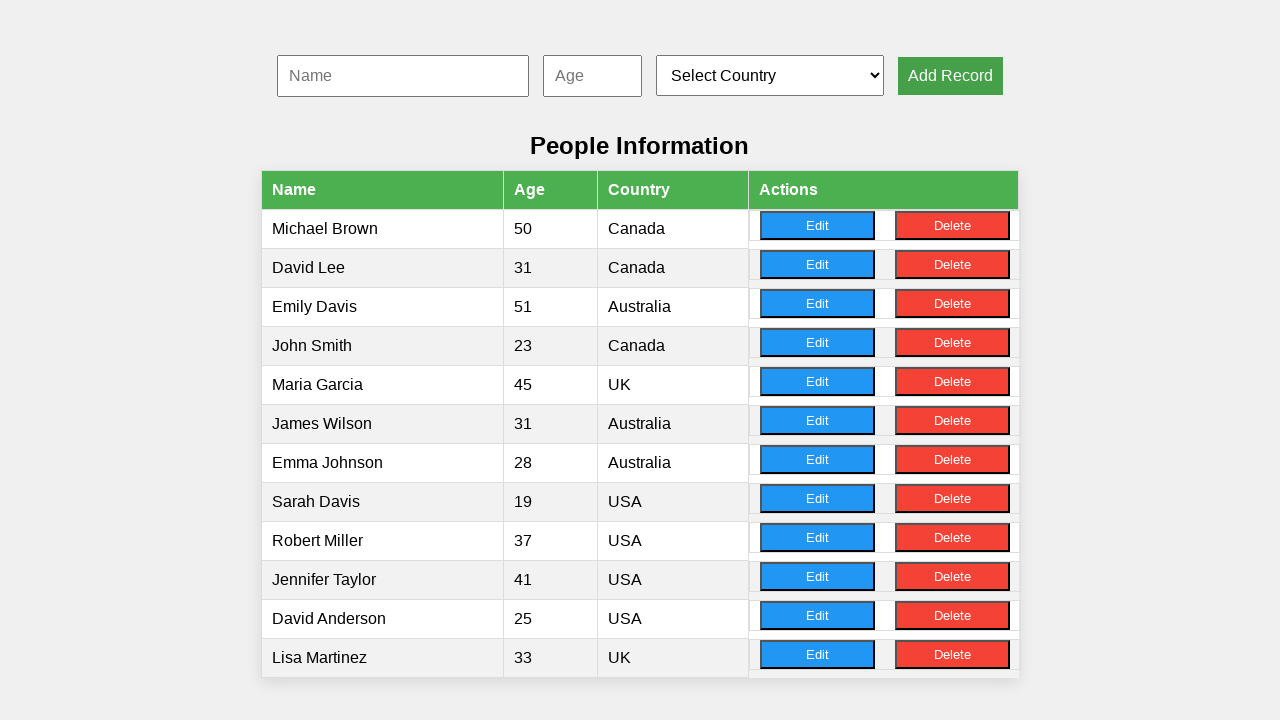